Tests pagination functionality by iterating through all pages of a product table and verifying that product data is displayed on each page

Starting URL: https://testautomationpractice.blogspot.com/

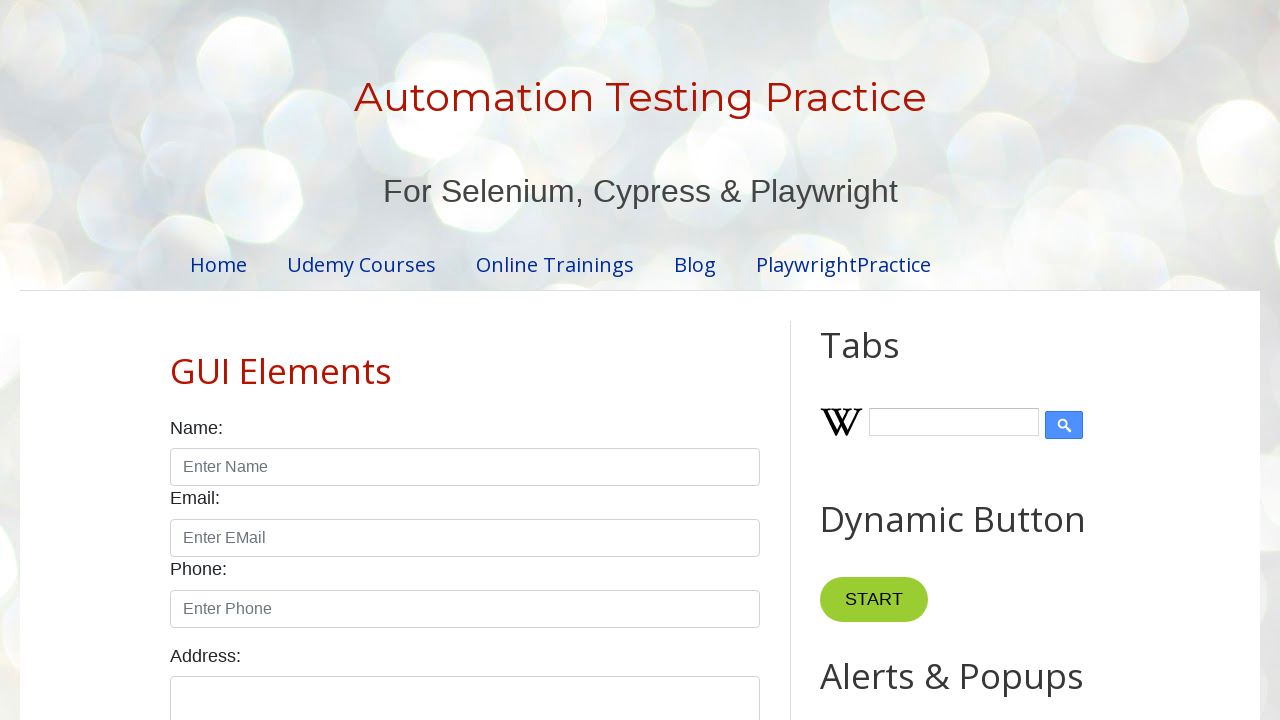

Retrieved all pagination items from the pagination list
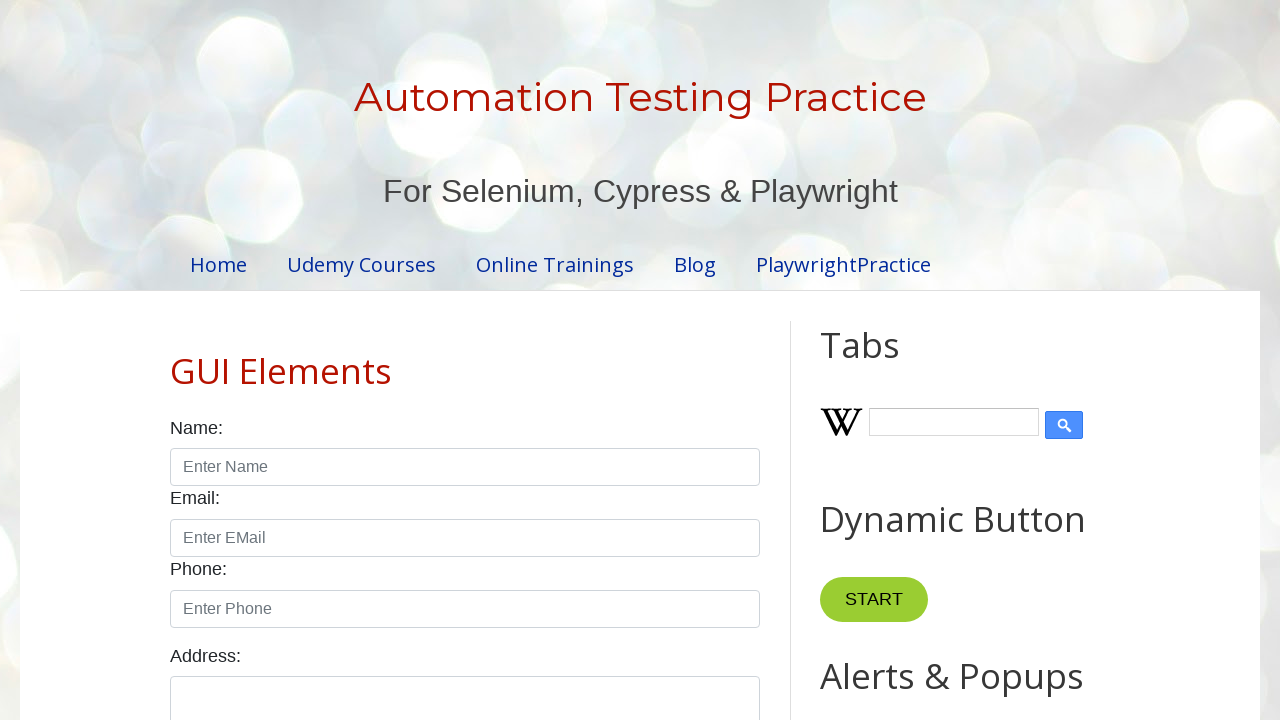

Determined total number of pages: 4
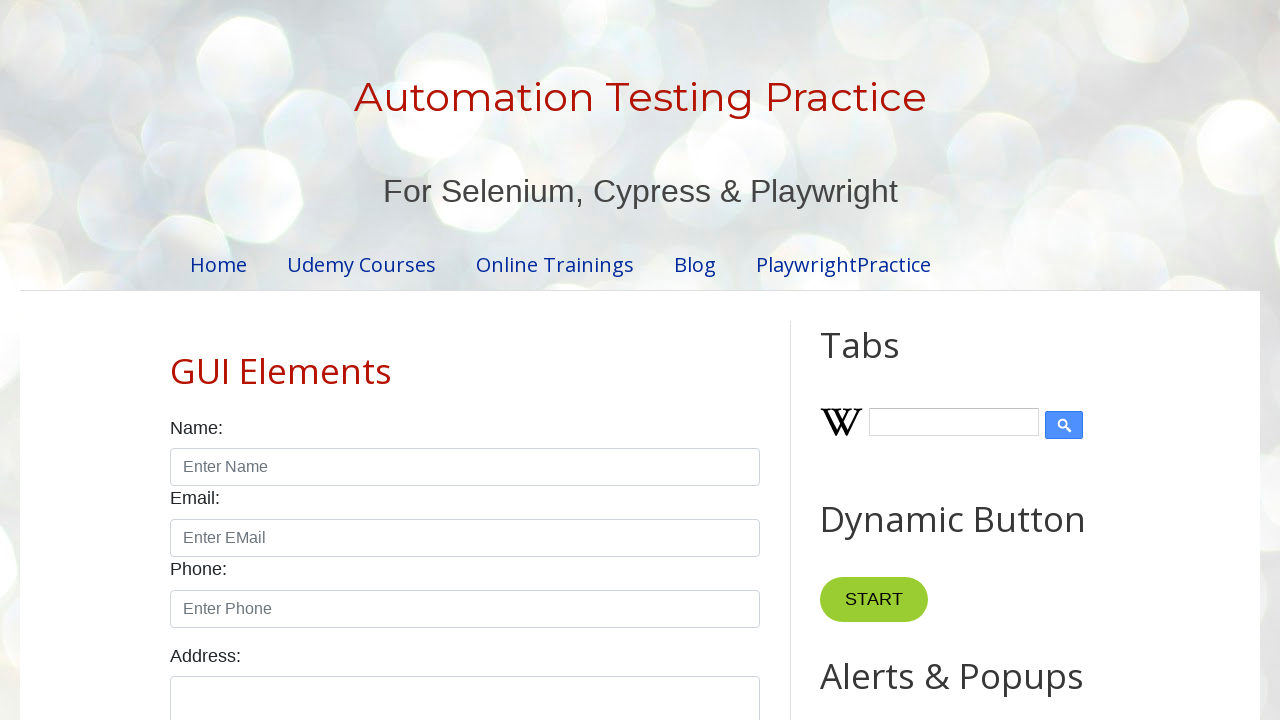

Clicked on pagination page 1 at (416, 361) on //ul[@id='pagination']/li[1]
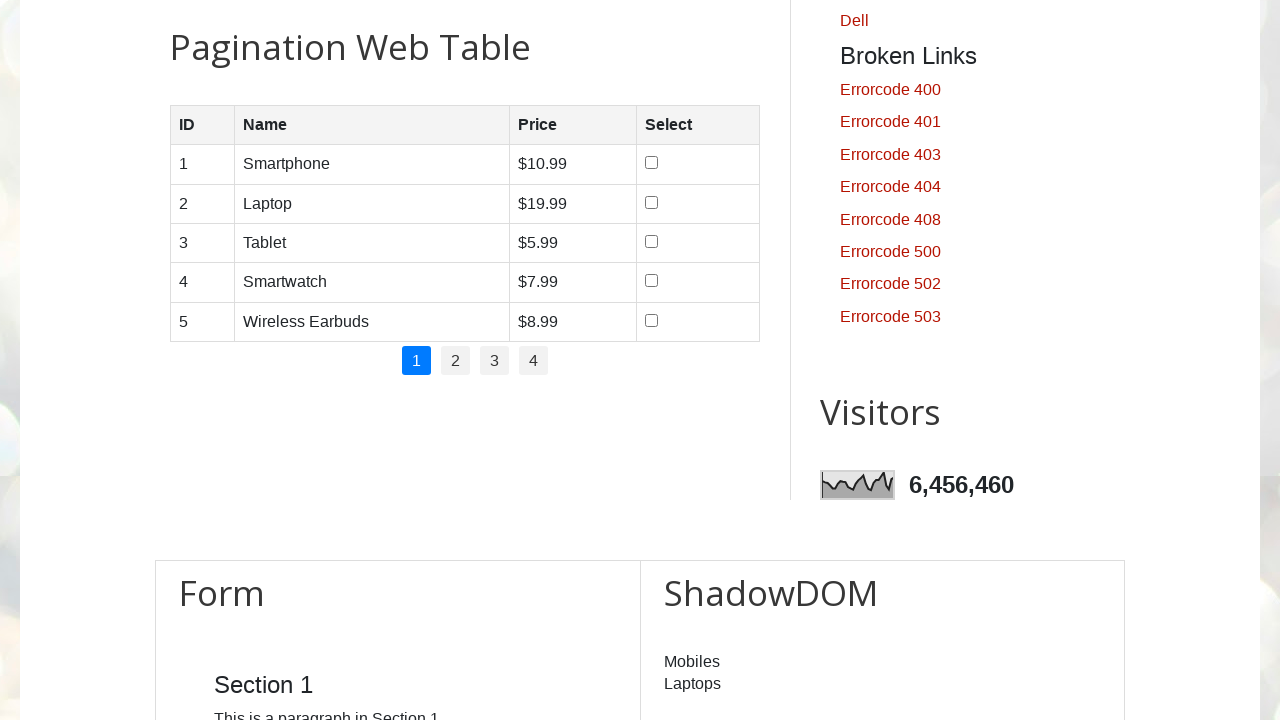

Waited for table to update on page 1
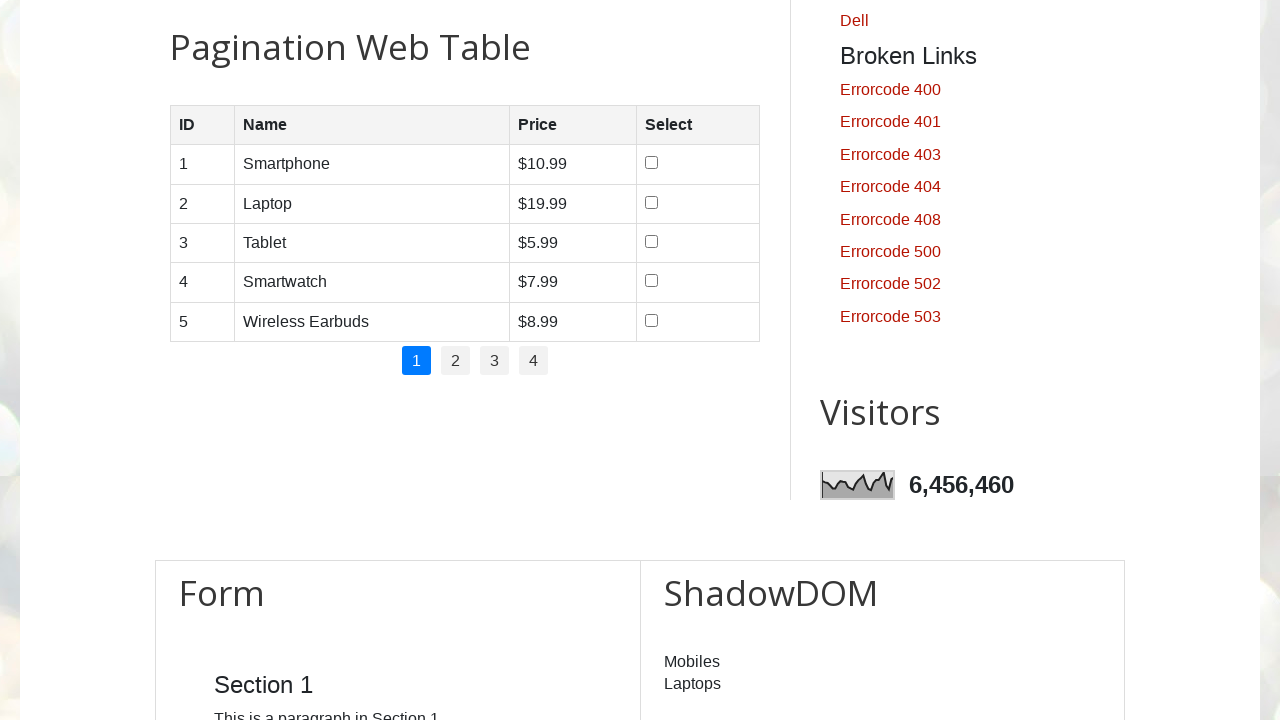

Confirmed product table rows are loaded on page 1
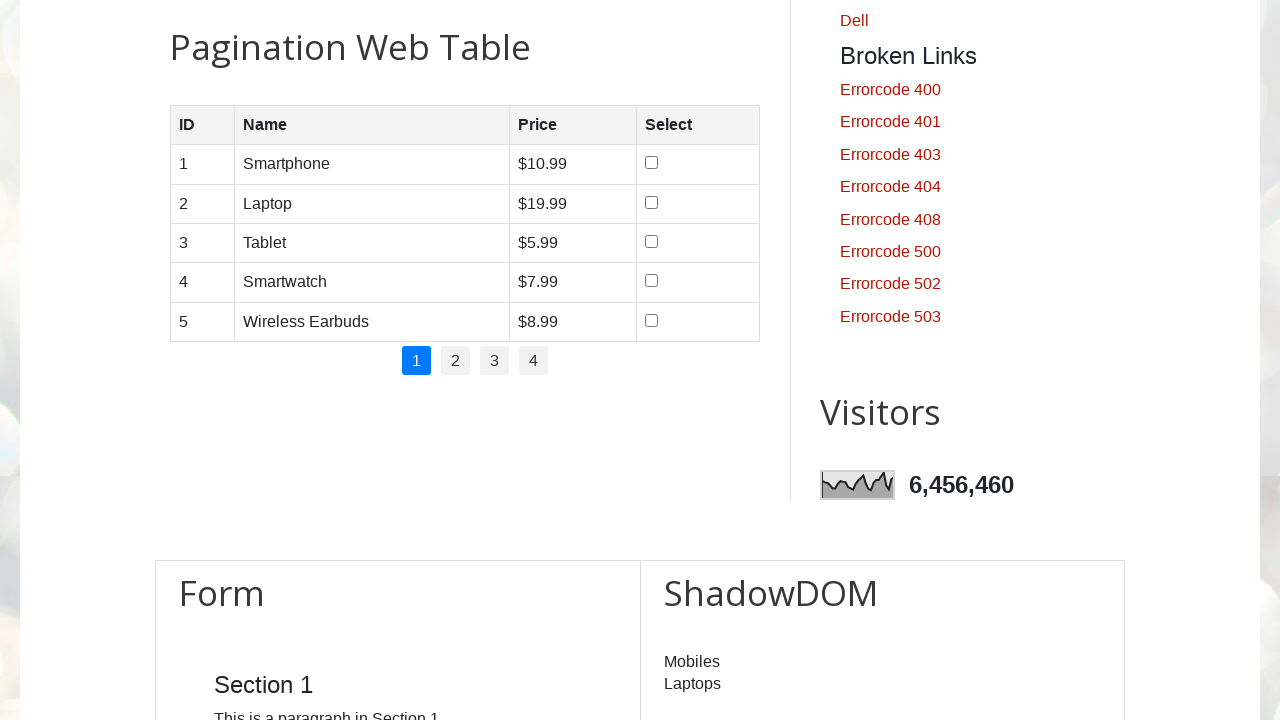

Retrieved all product rows from page 1 (total: 5 rows)
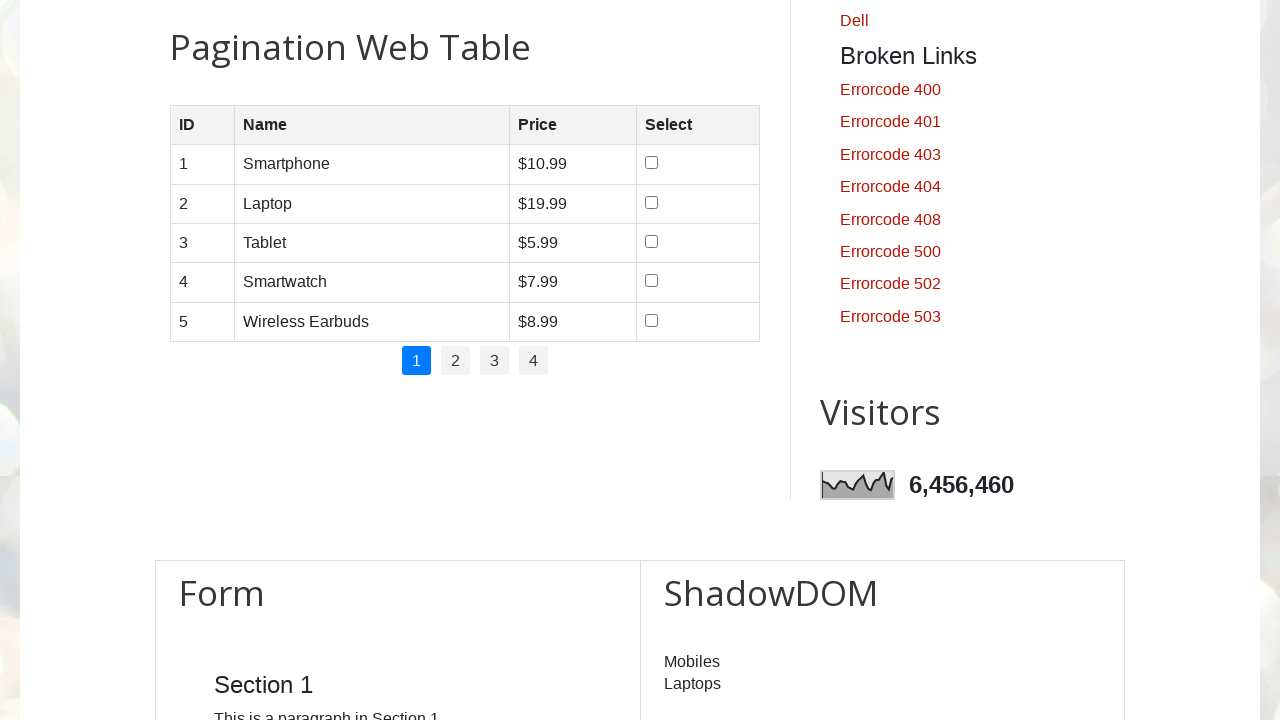

Verified price element exists for row 1 on page 1
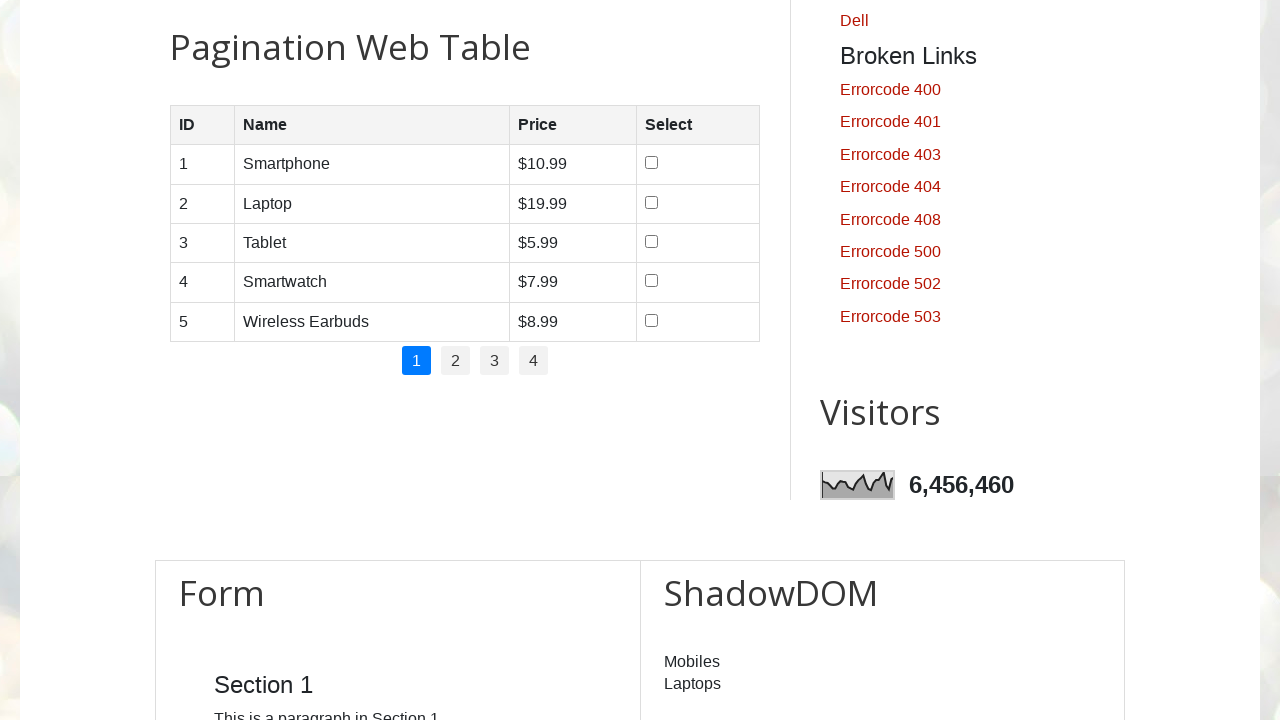

Verified product name element exists for row 1 on page 1
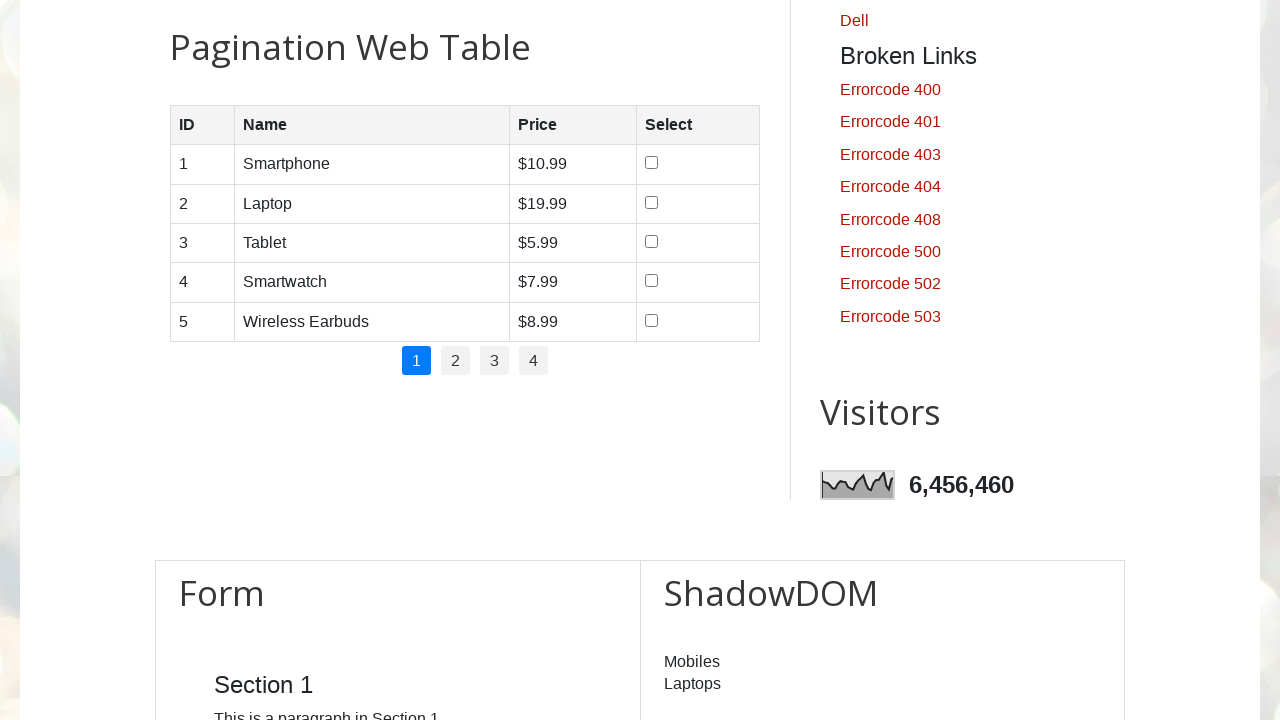

Verified price element exists for row 2 on page 1
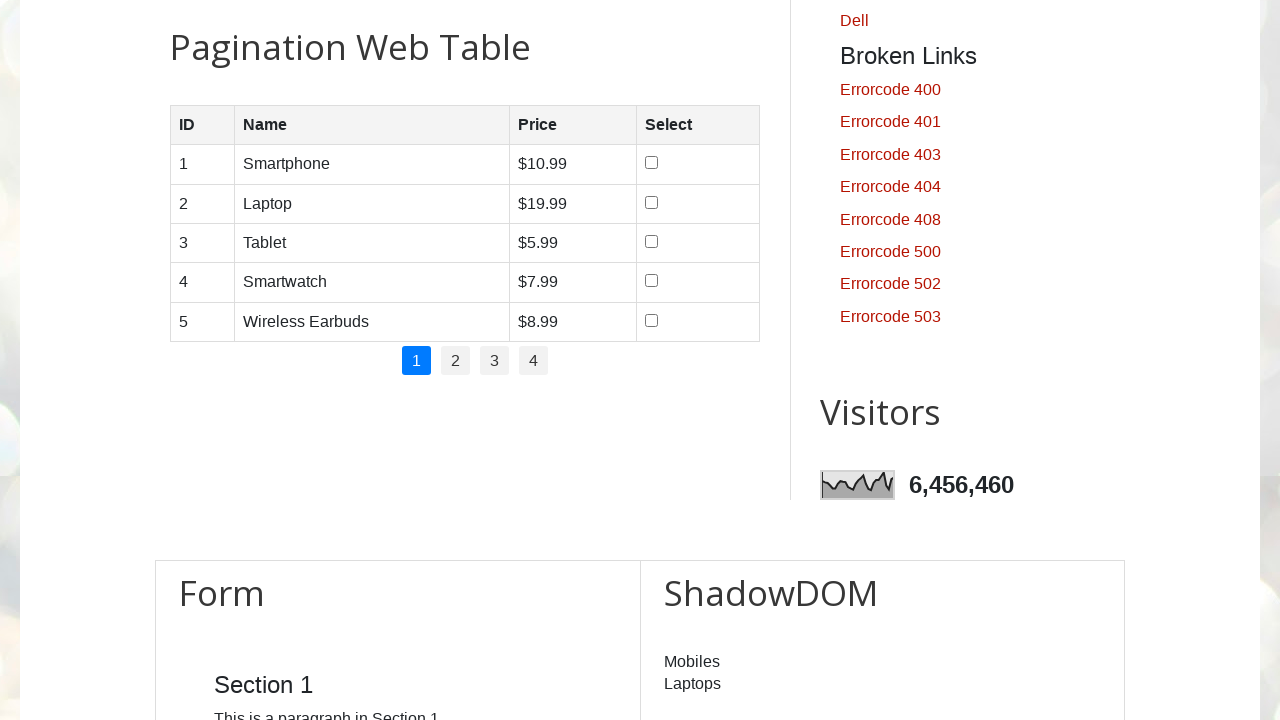

Verified product name element exists for row 2 on page 1
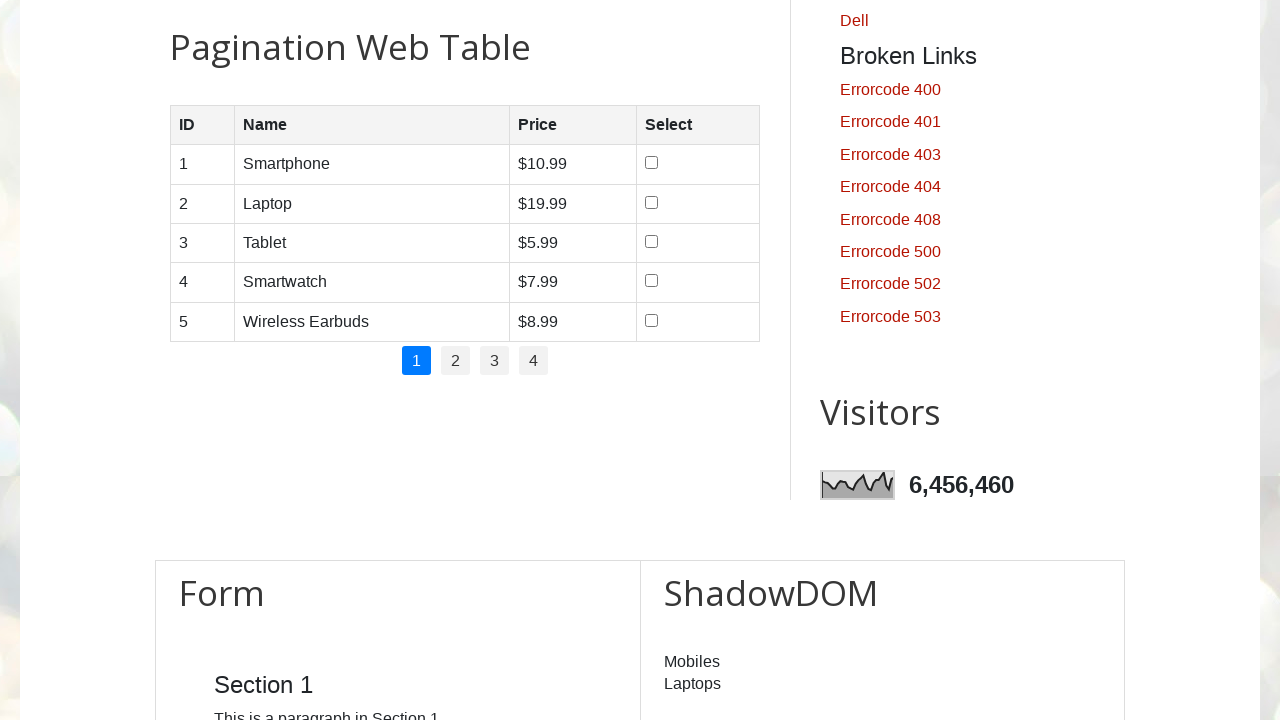

Verified price element exists for row 3 on page 1
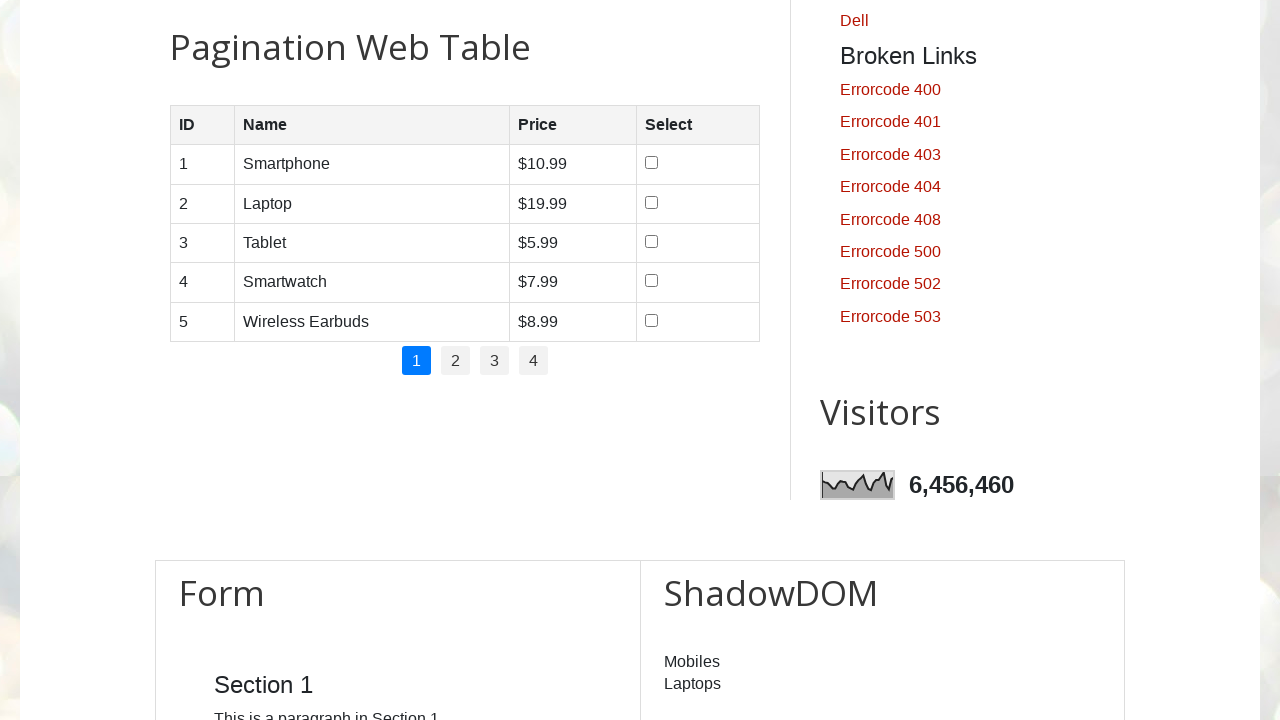

Verified product name element exists for row 3 on page 1
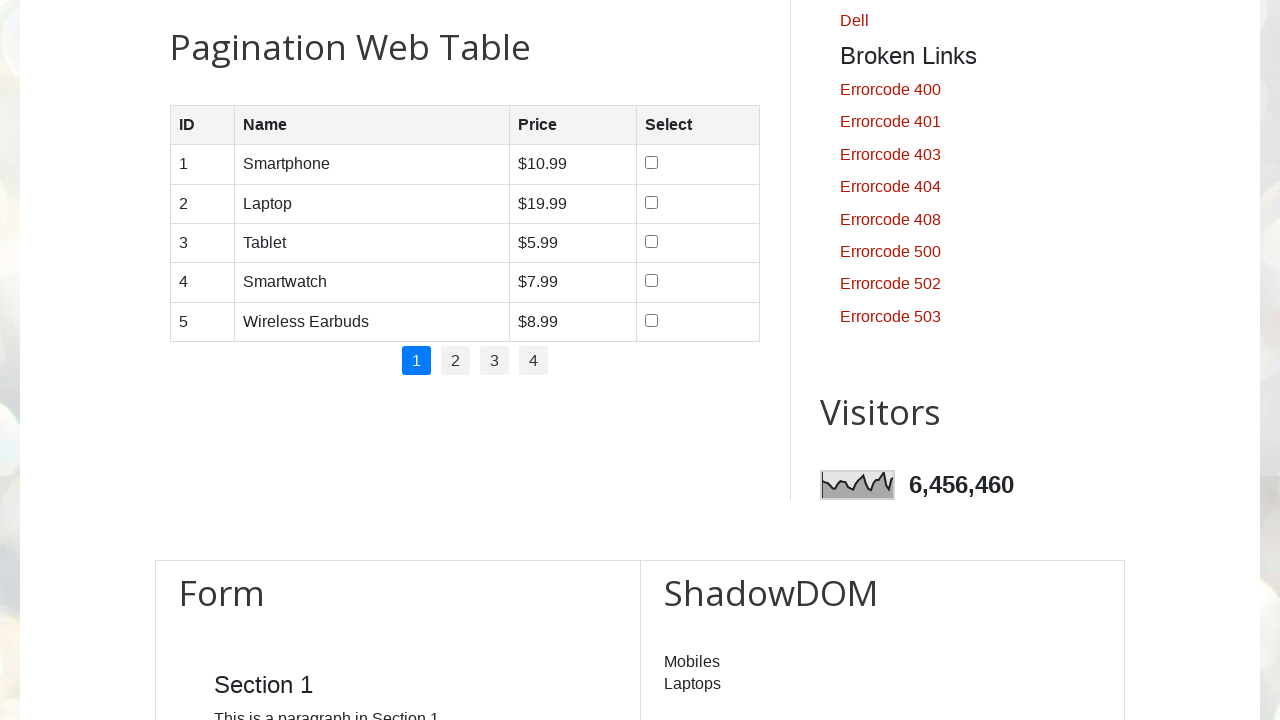

Verified price element exists for row 4 on page 1
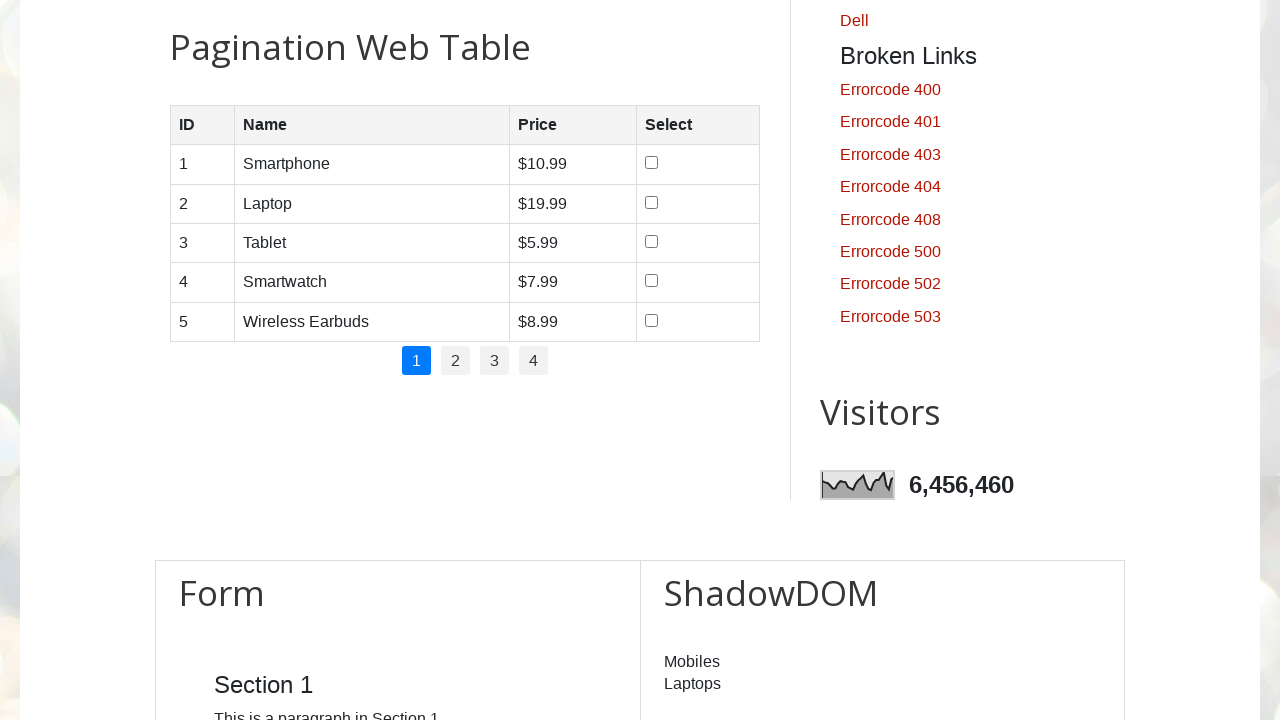

Verified product name element exists for row 4 on page 1
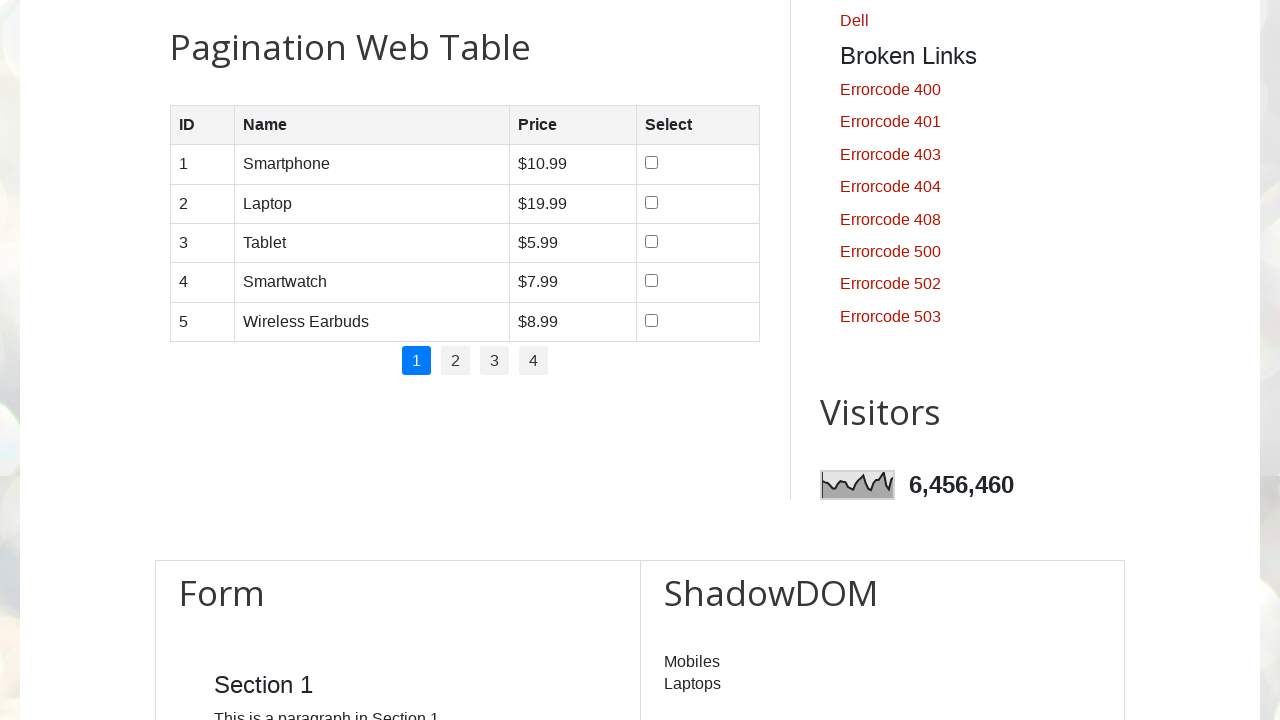

Verified price element exists for row 5 on page 1
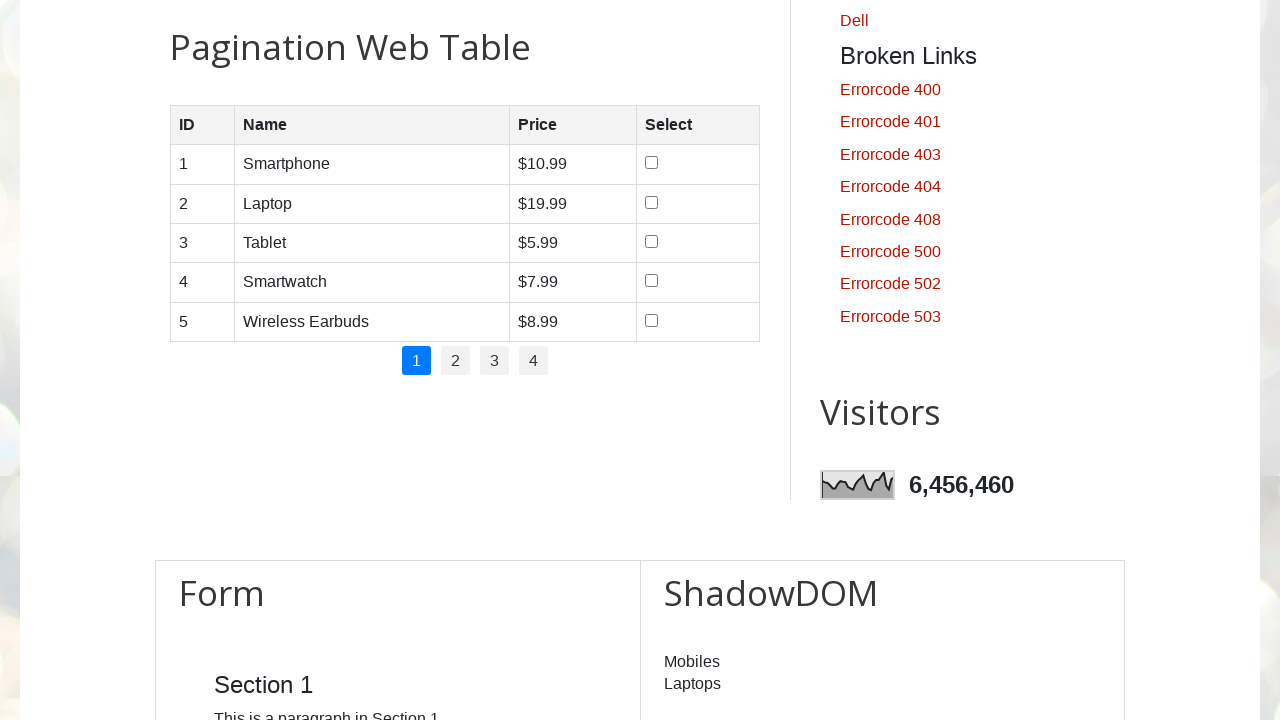

Verified product name element exists for row 5 on page 1
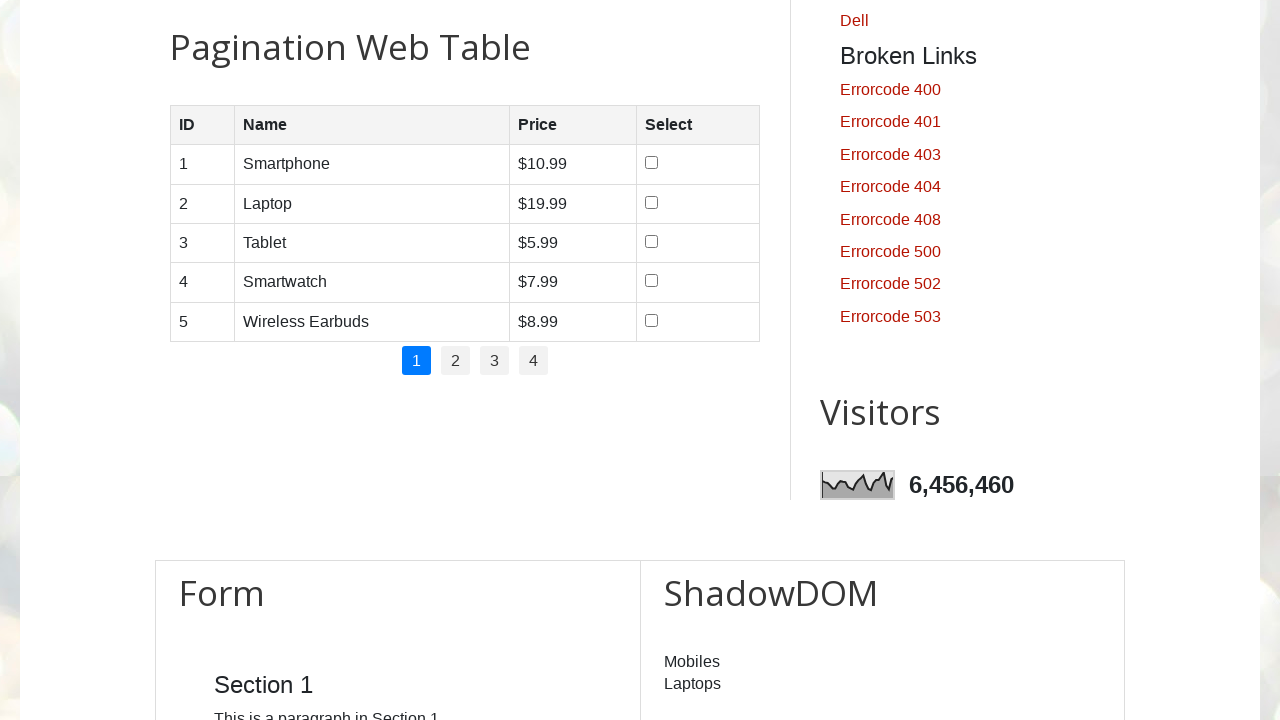

Clicked on pagination page 2 at (456, 361) on //ul[@id='pagination']/li[2]
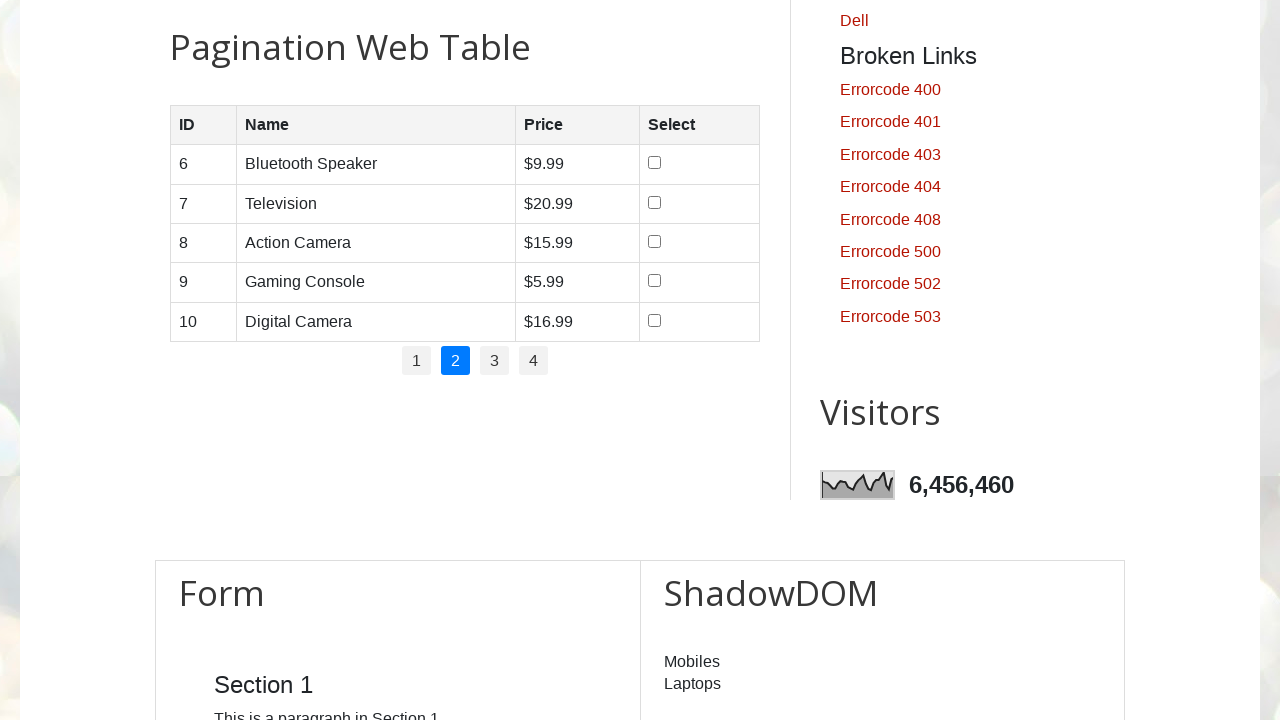

Waited for table to update on page 2
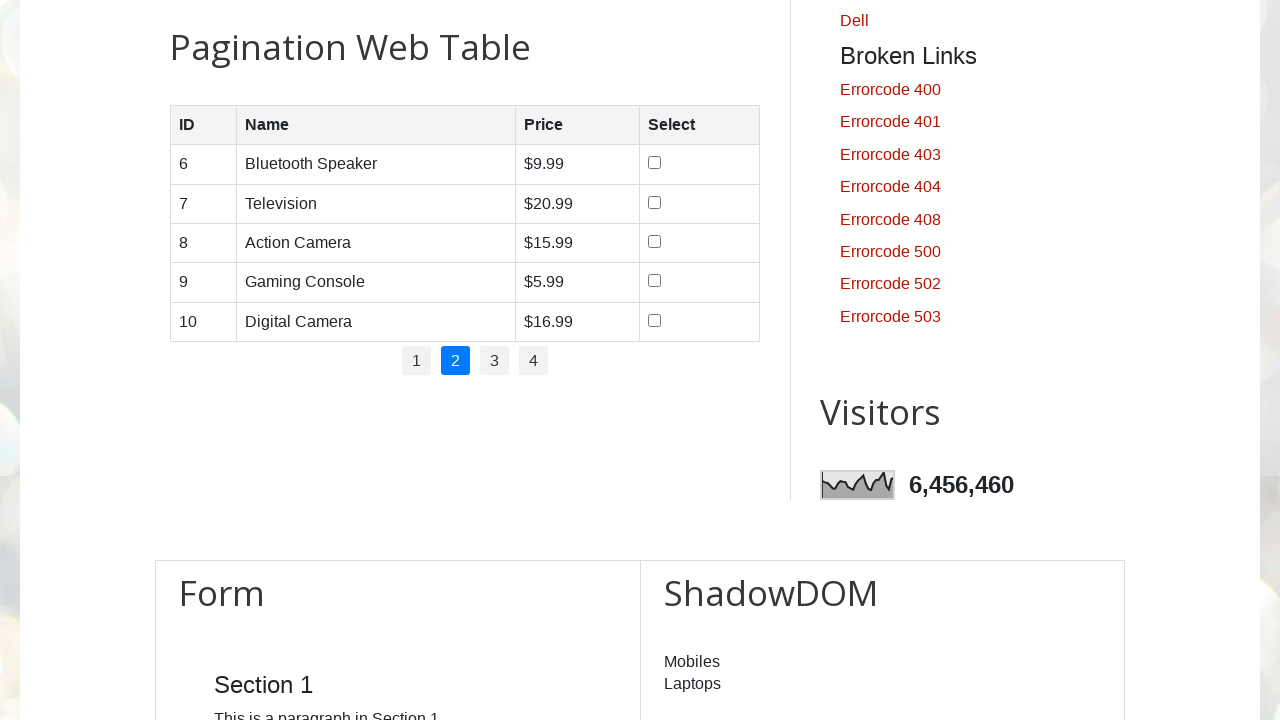

Confirmed product table rows are loaded on page 2
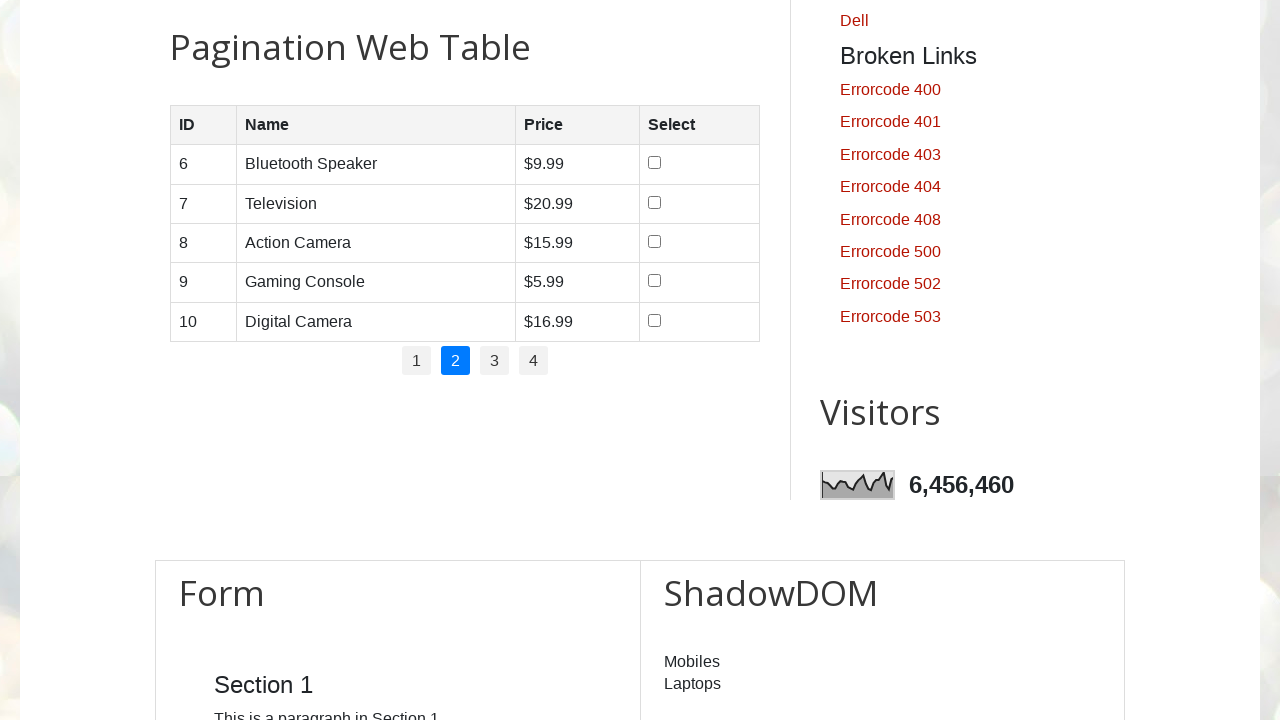

Retrieved all product rows from page 2 (total: 5 rows)
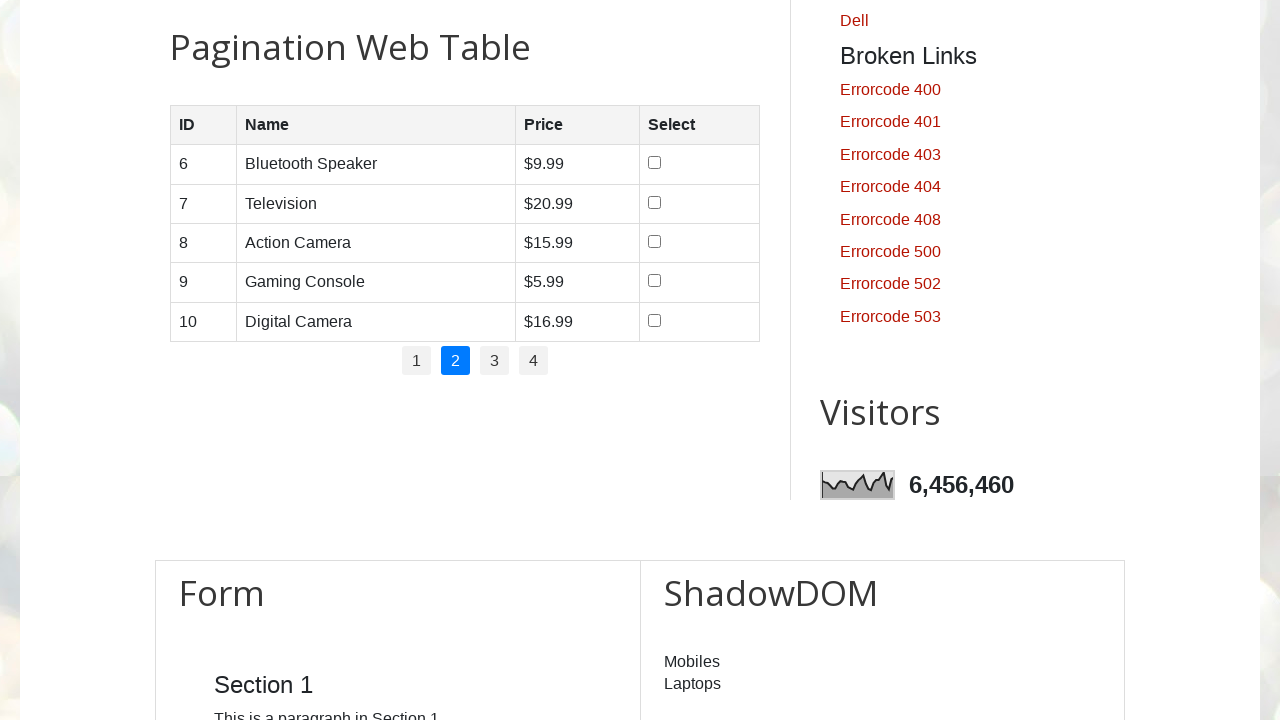

Verified price element exists for row 1 on page 2
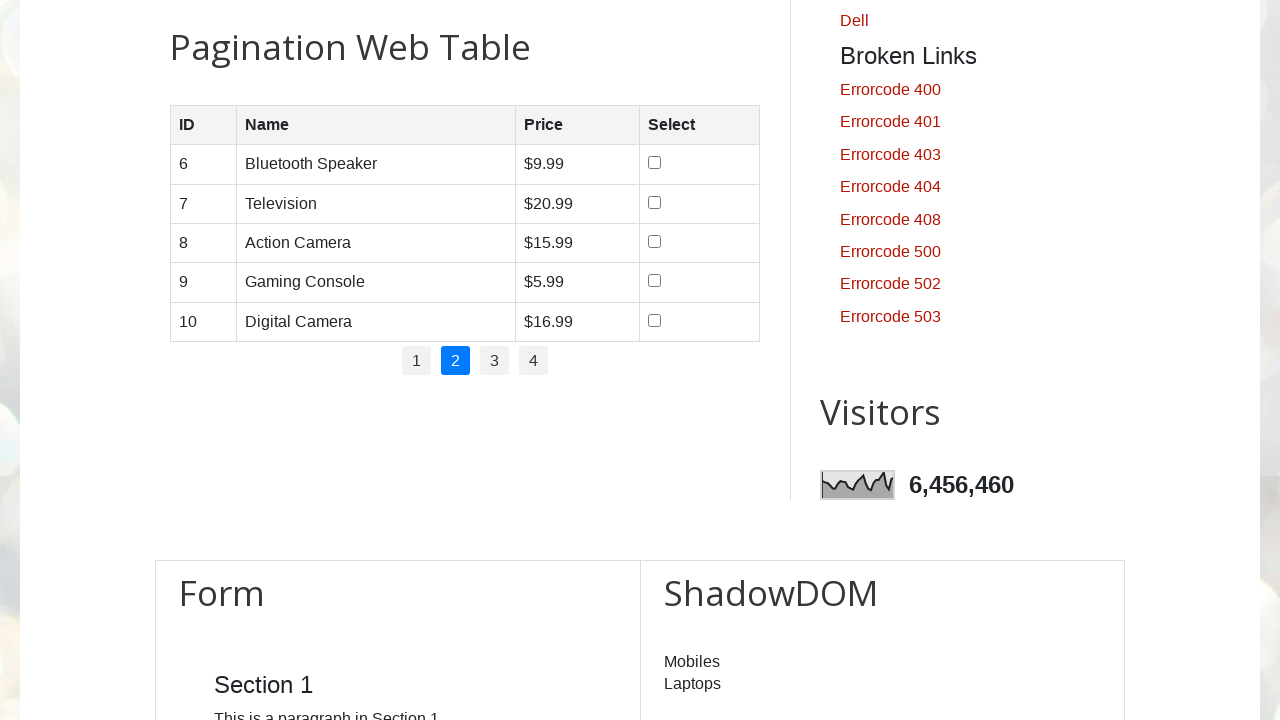

Verified product name element exists for row 1 on page 2
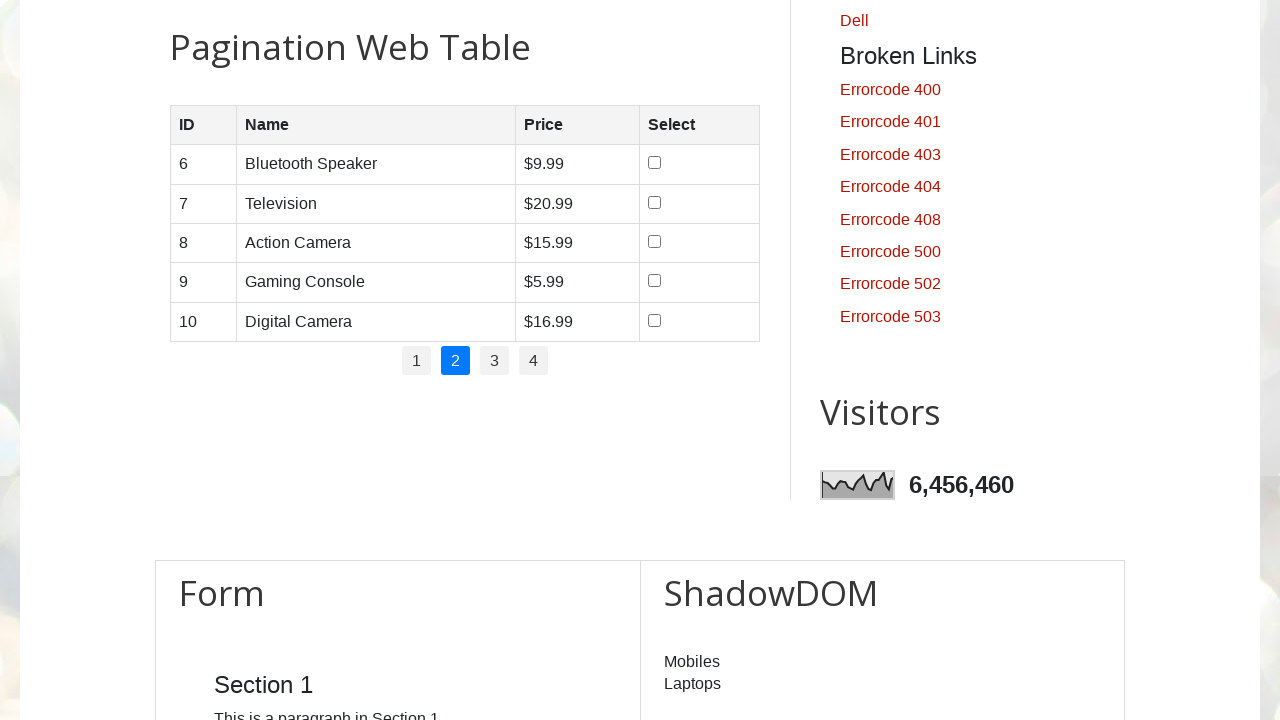

Verified price element exists for row 2 on page 2
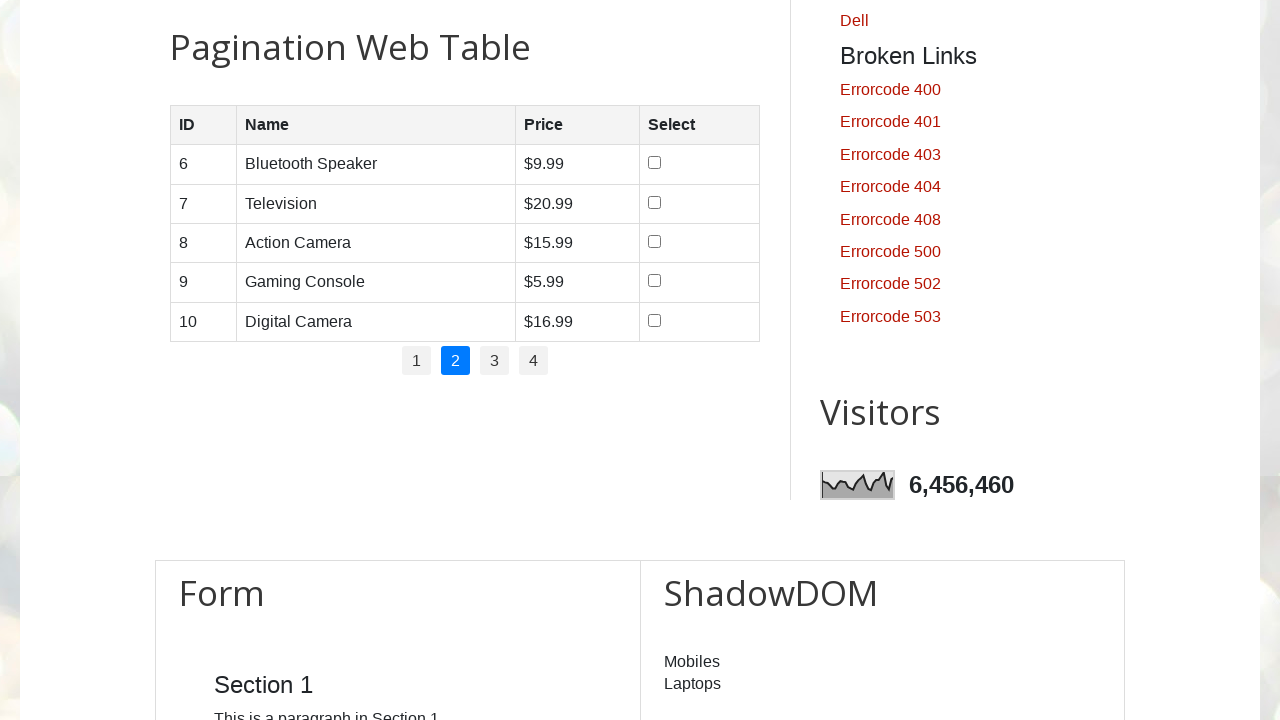

Verified product name element exists for row 2 on page 2
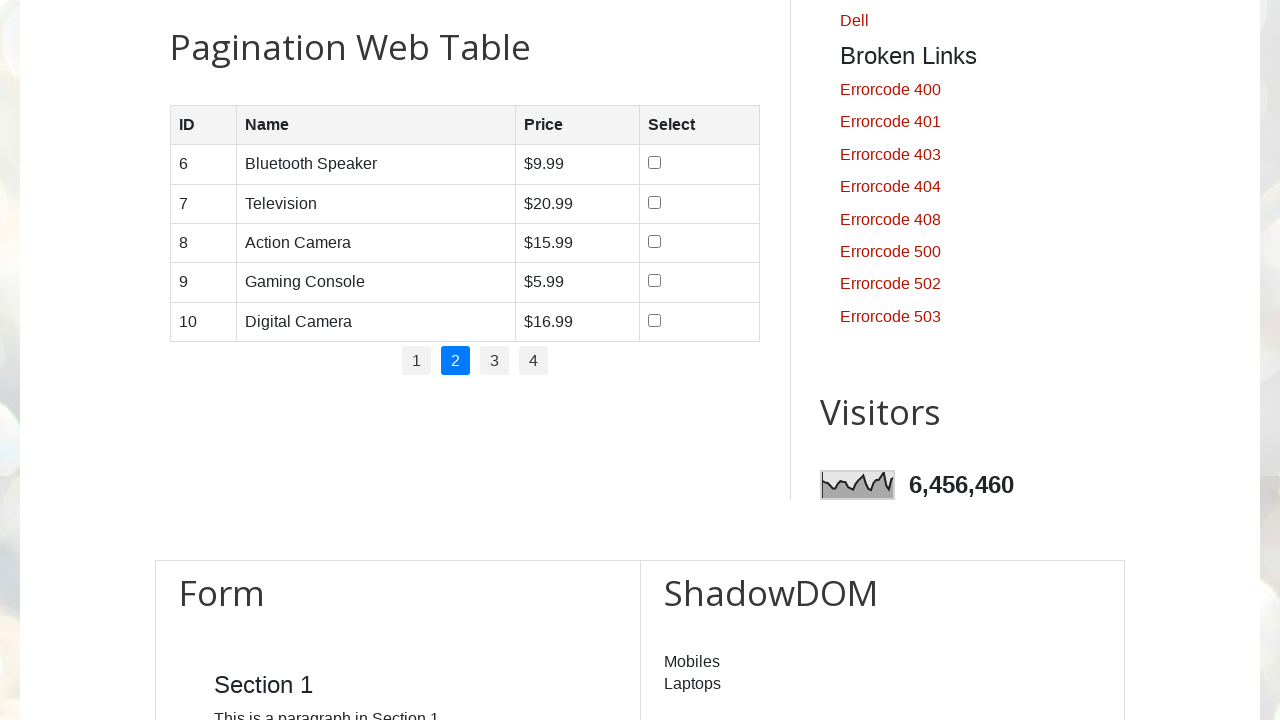

Verified price element exists for row 3 on page 2
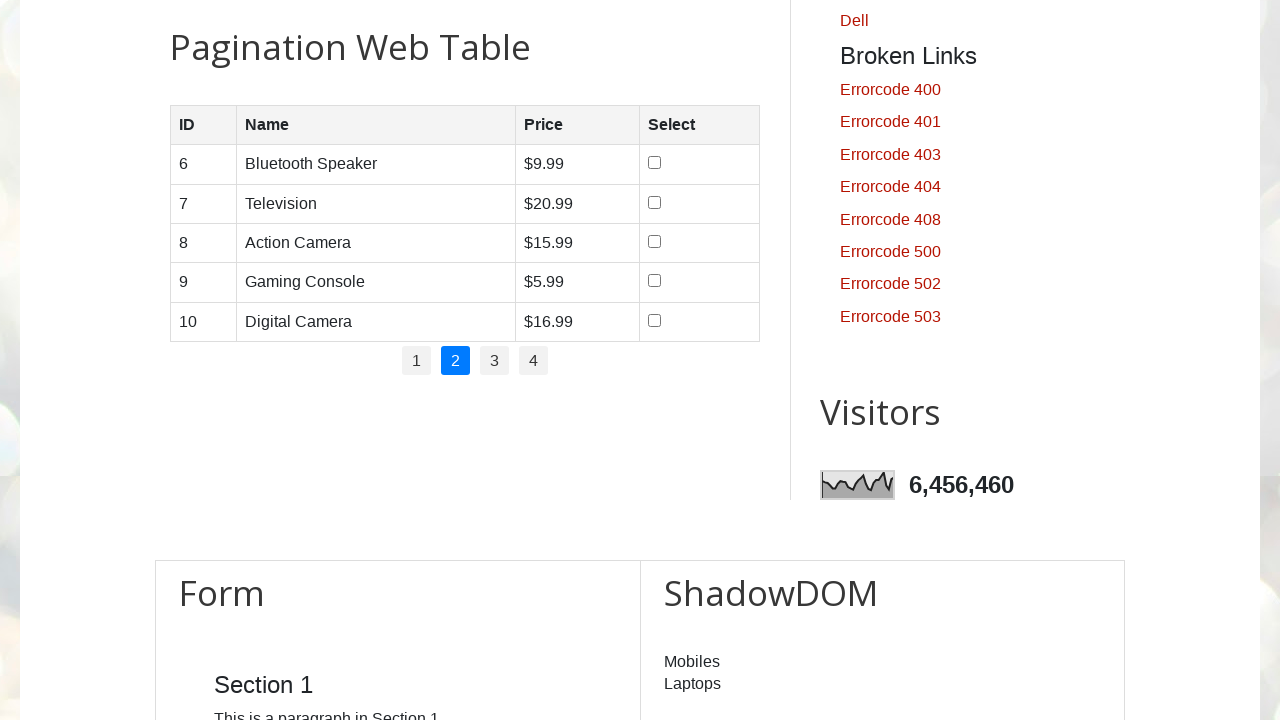

Verified product name element exists for row 3 on page 2
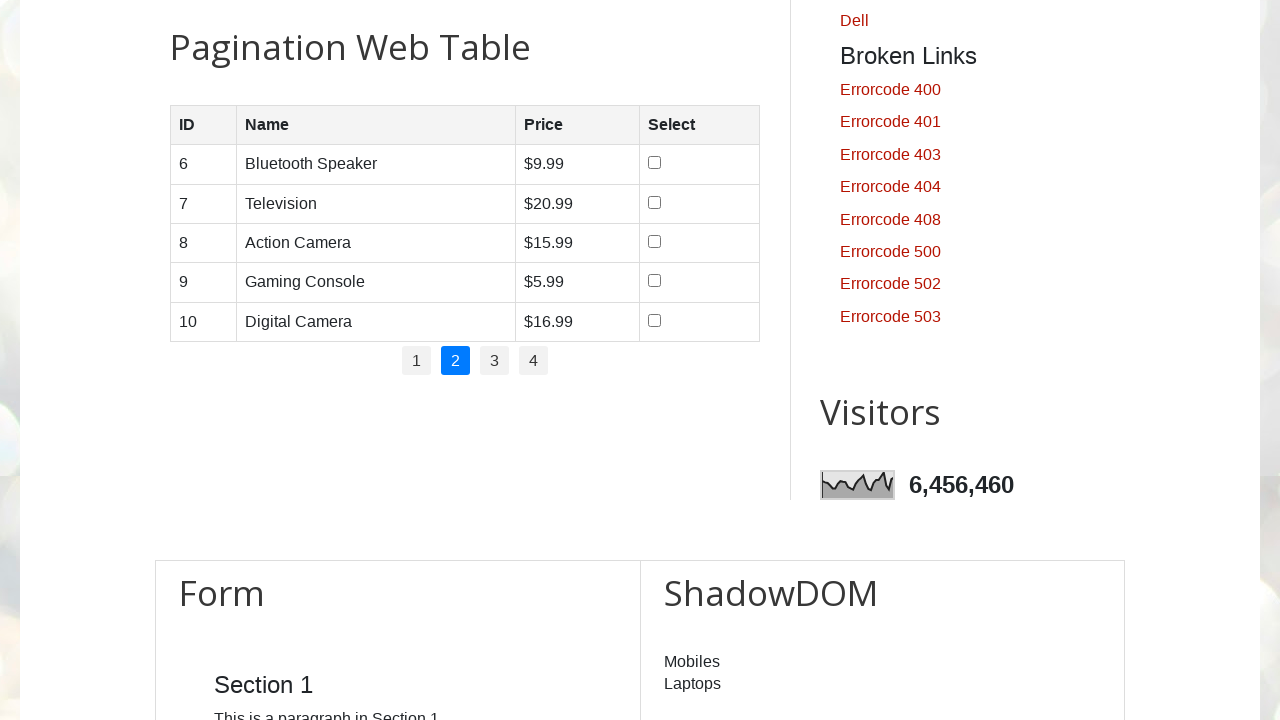

Verified price element exists for row 4 on page 2
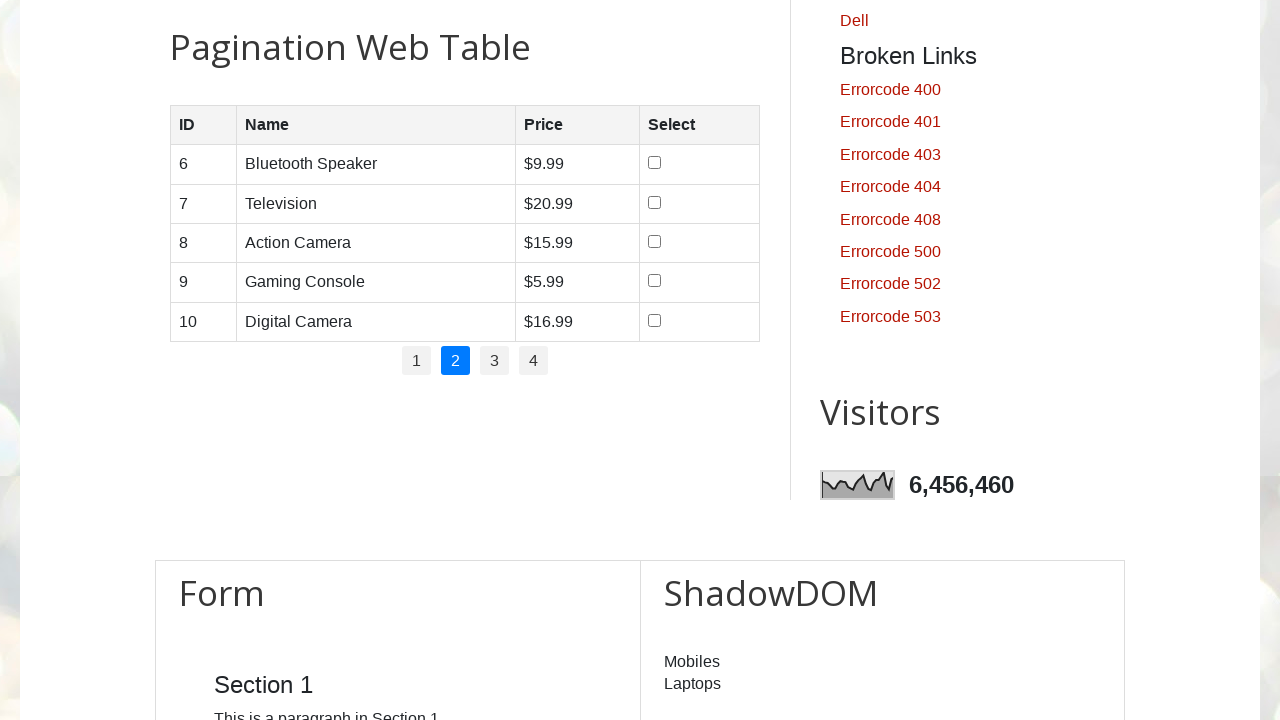

Verified product name element exists for row 4 on page 2
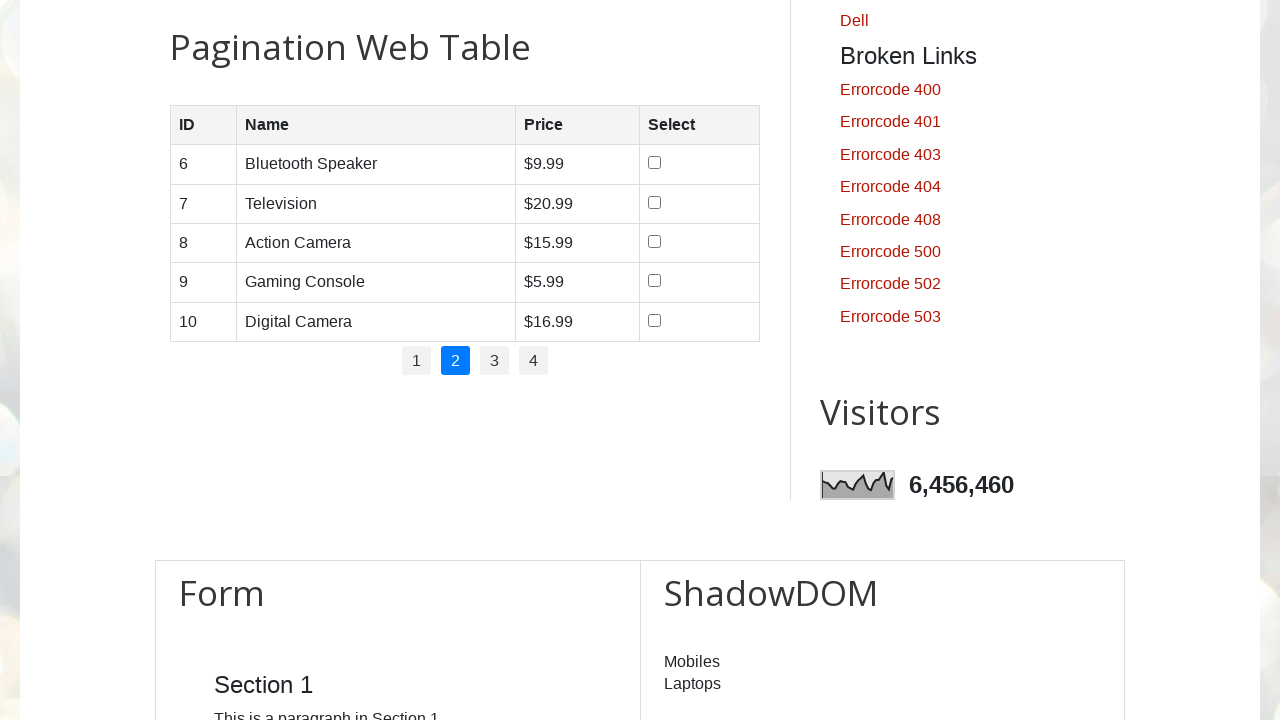

Verified price element exists for row 5 on page 2
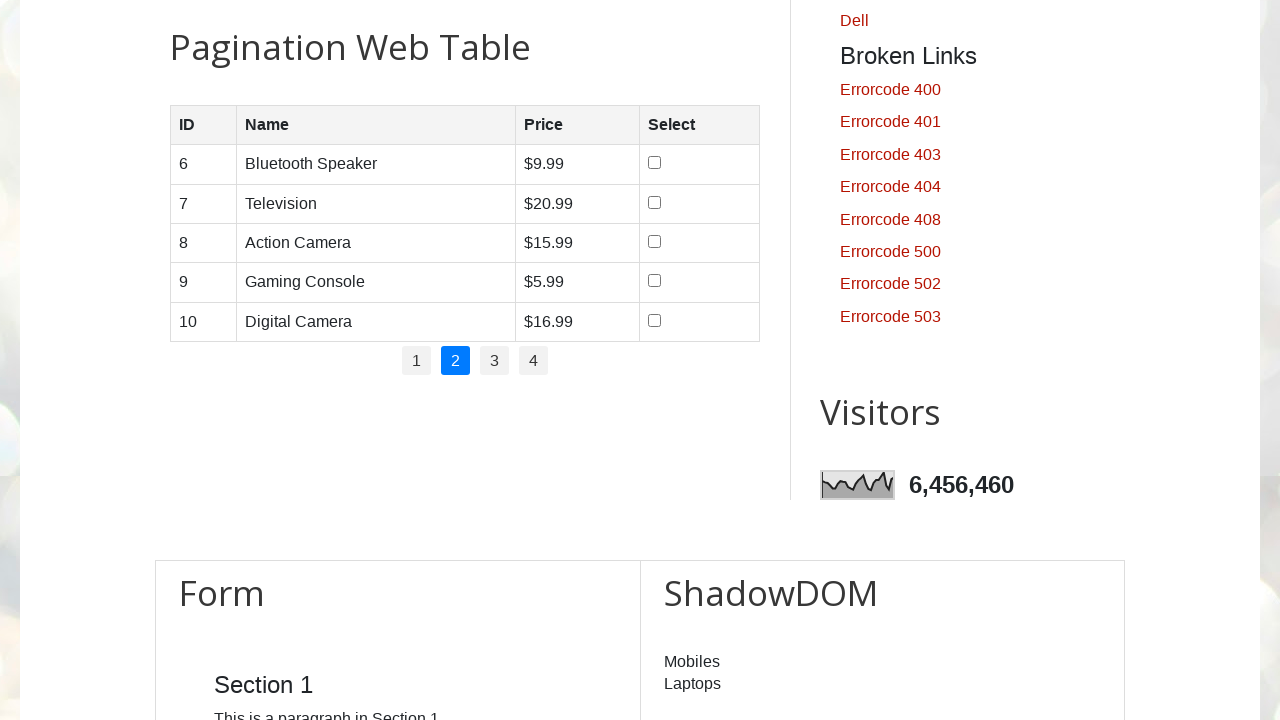

Verified product name element exists for row 5 on page 2
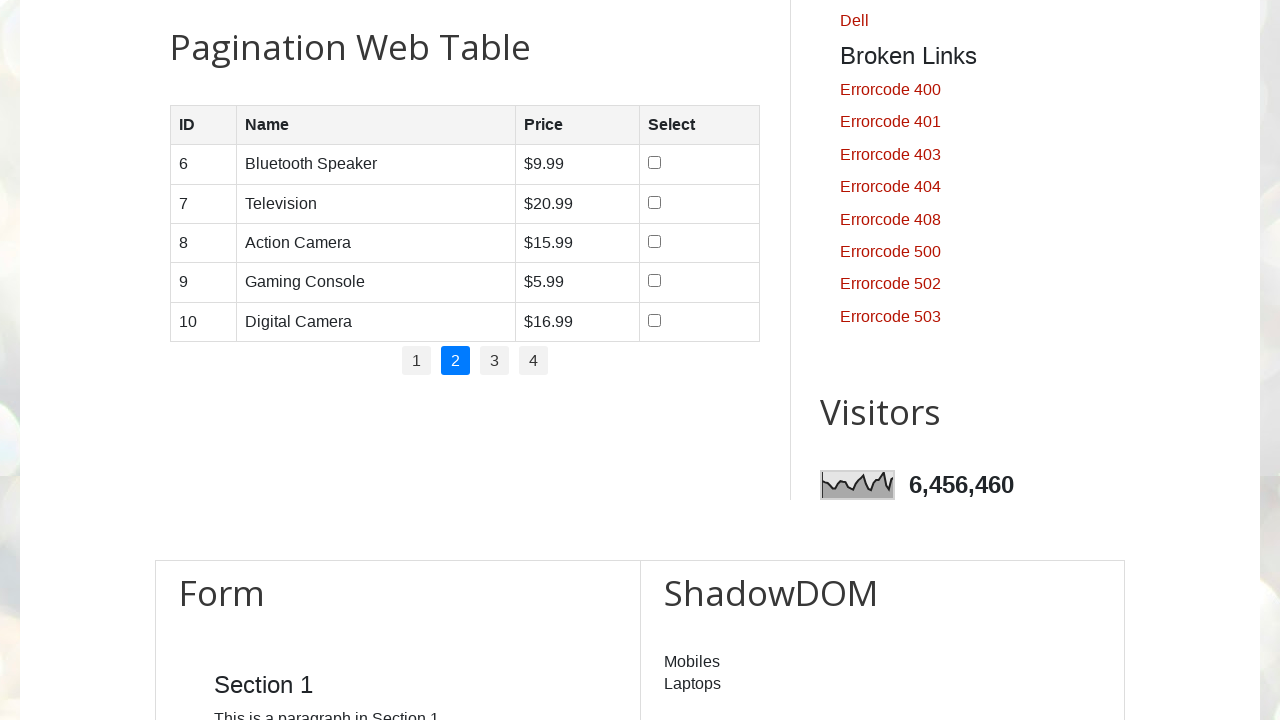

Clicked on pagination page 3 at (494, 361) on //ul[@id='pagination']/li[3]
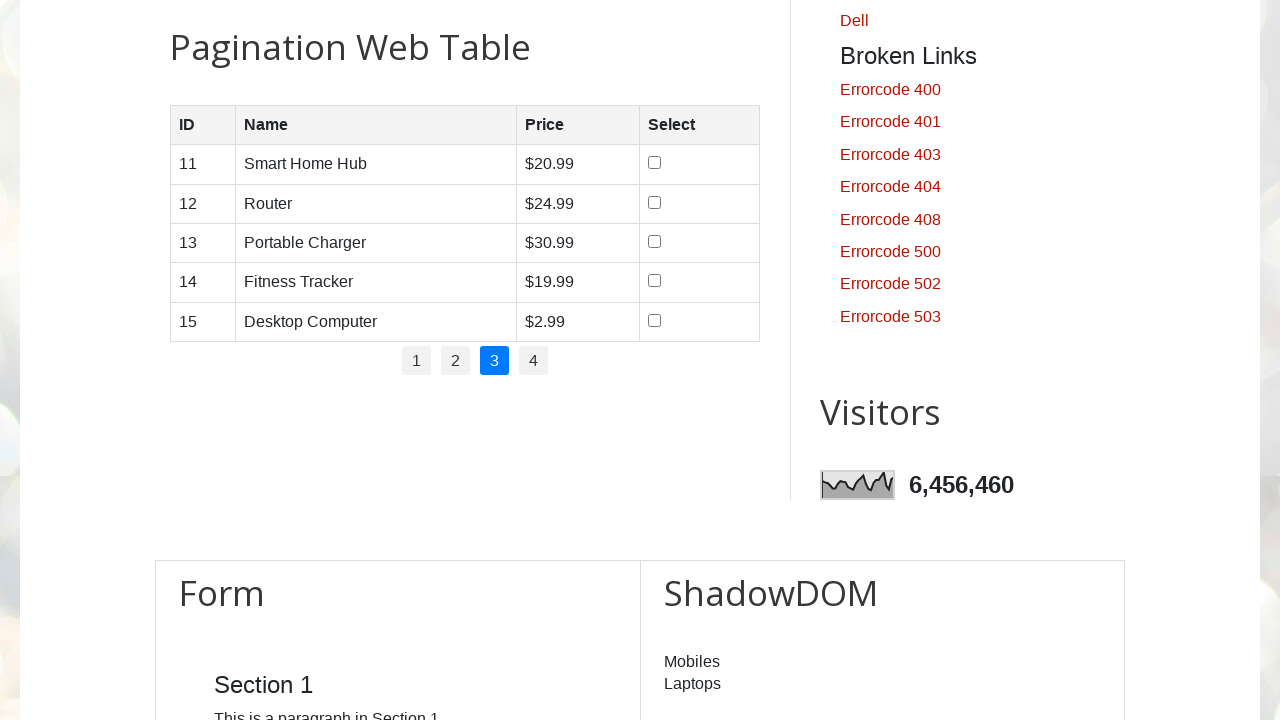

Waited for table to update on page 3
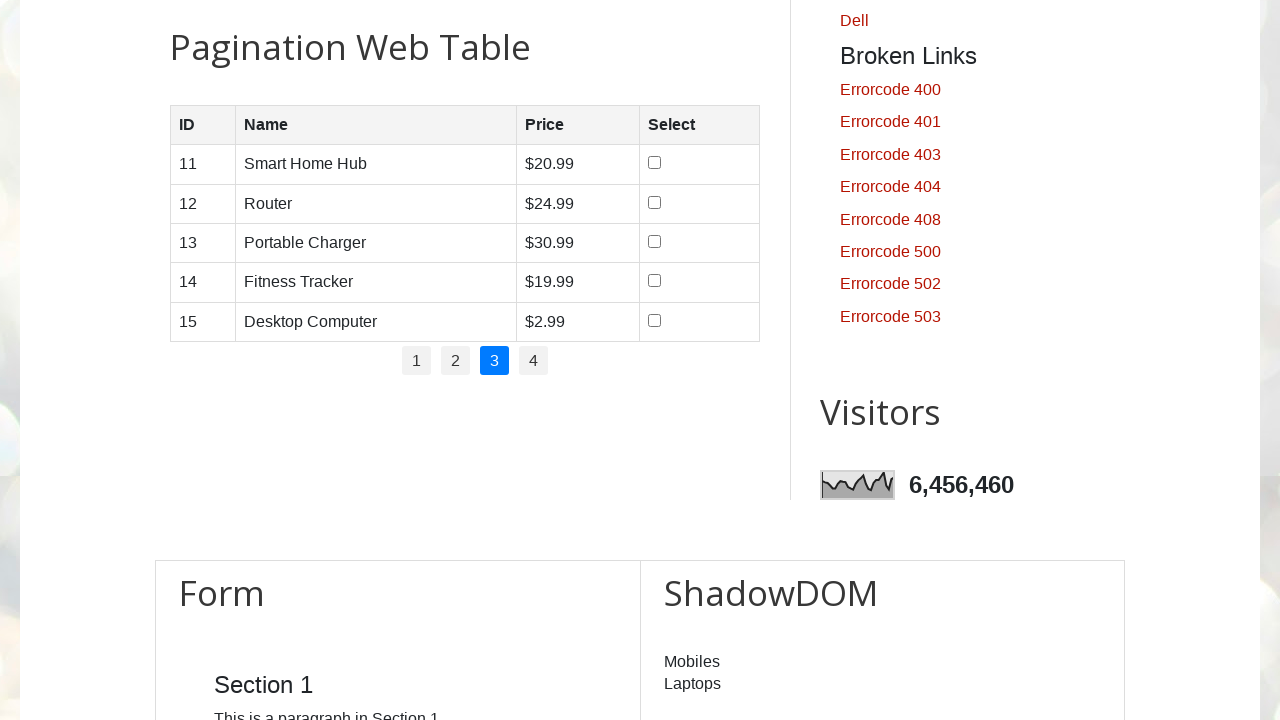

Confirmed product table rows are loaded on page 3
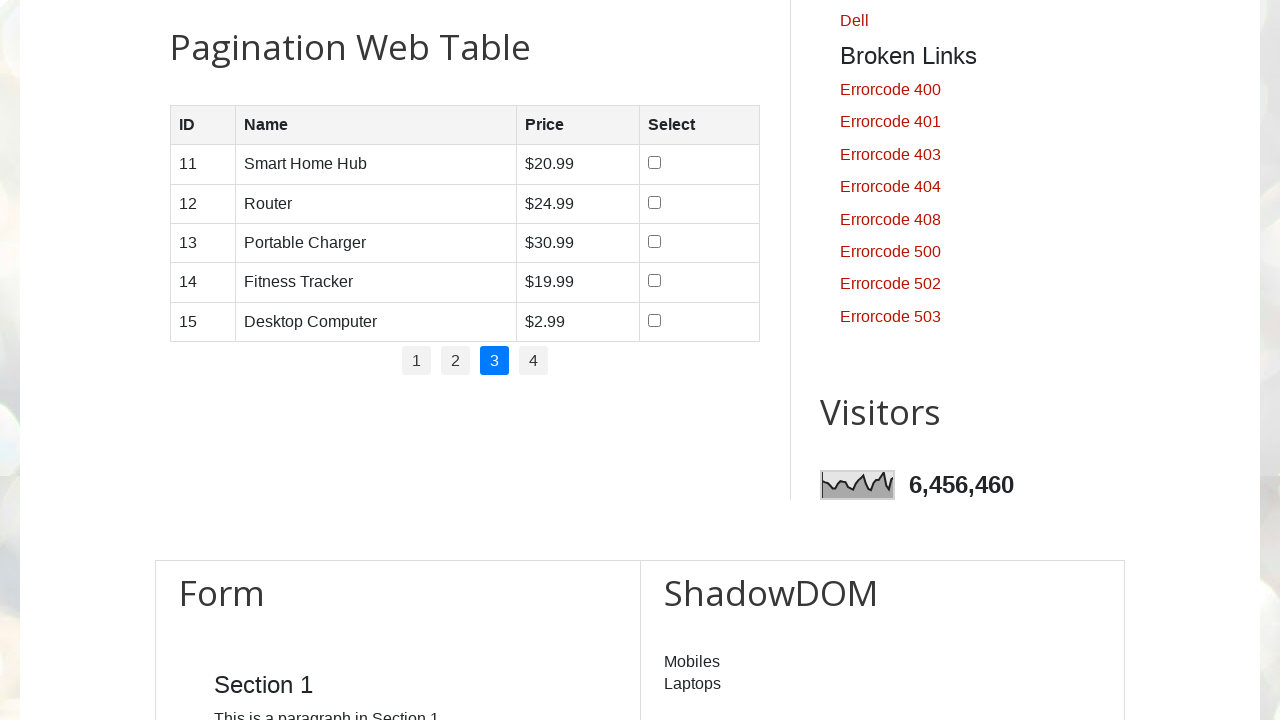

Retrieved all product rows from page 3 (total: 5 rows)
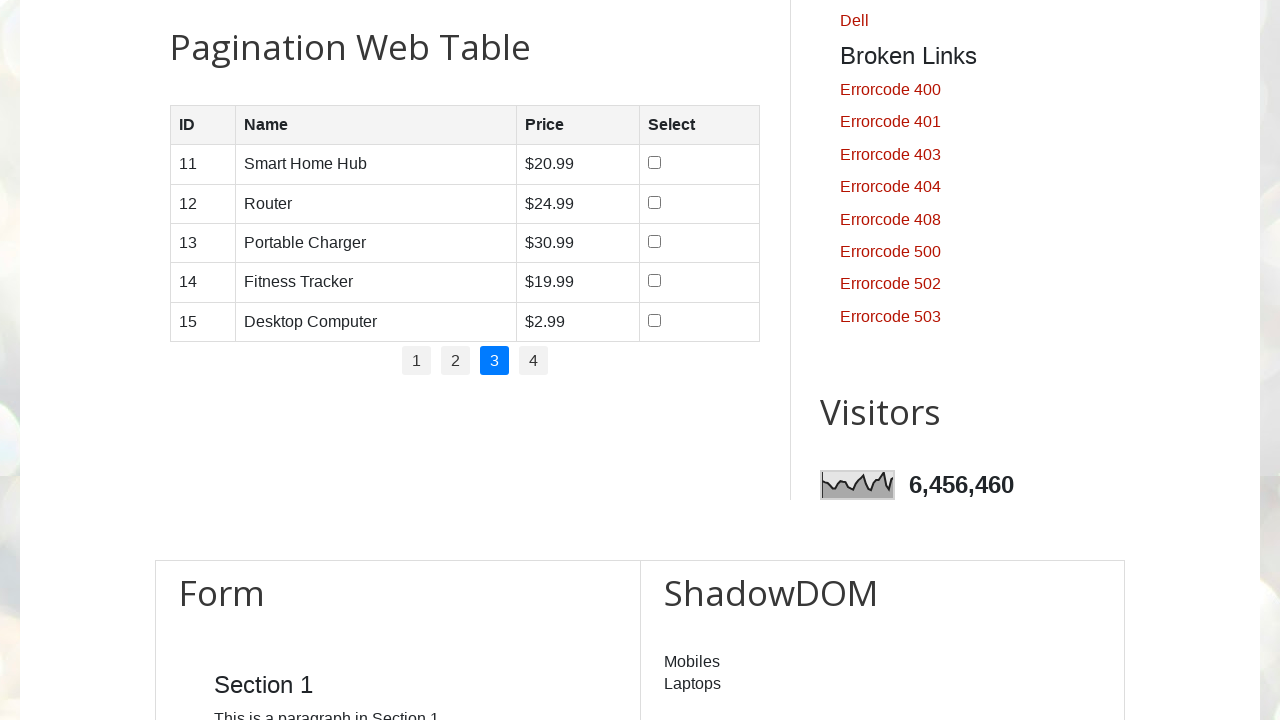

Verified price element exists for row 1 on page 3
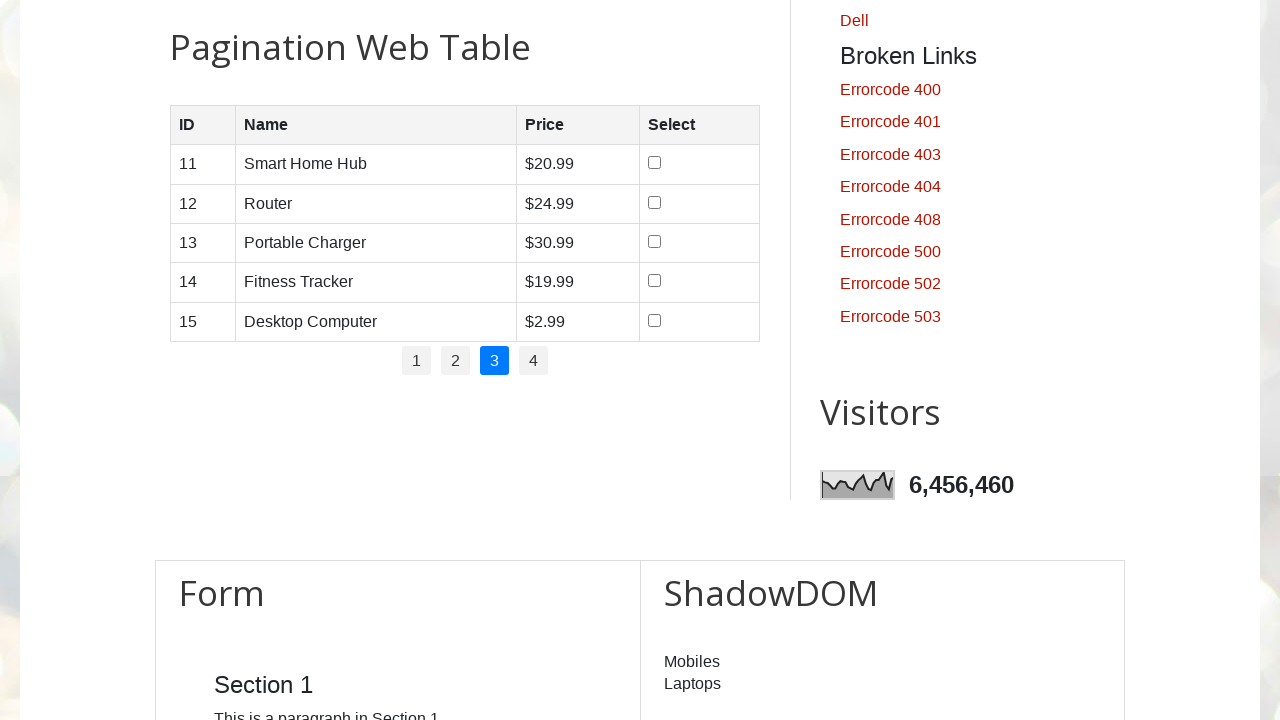

Verified product name element exists for row 1 on page 3
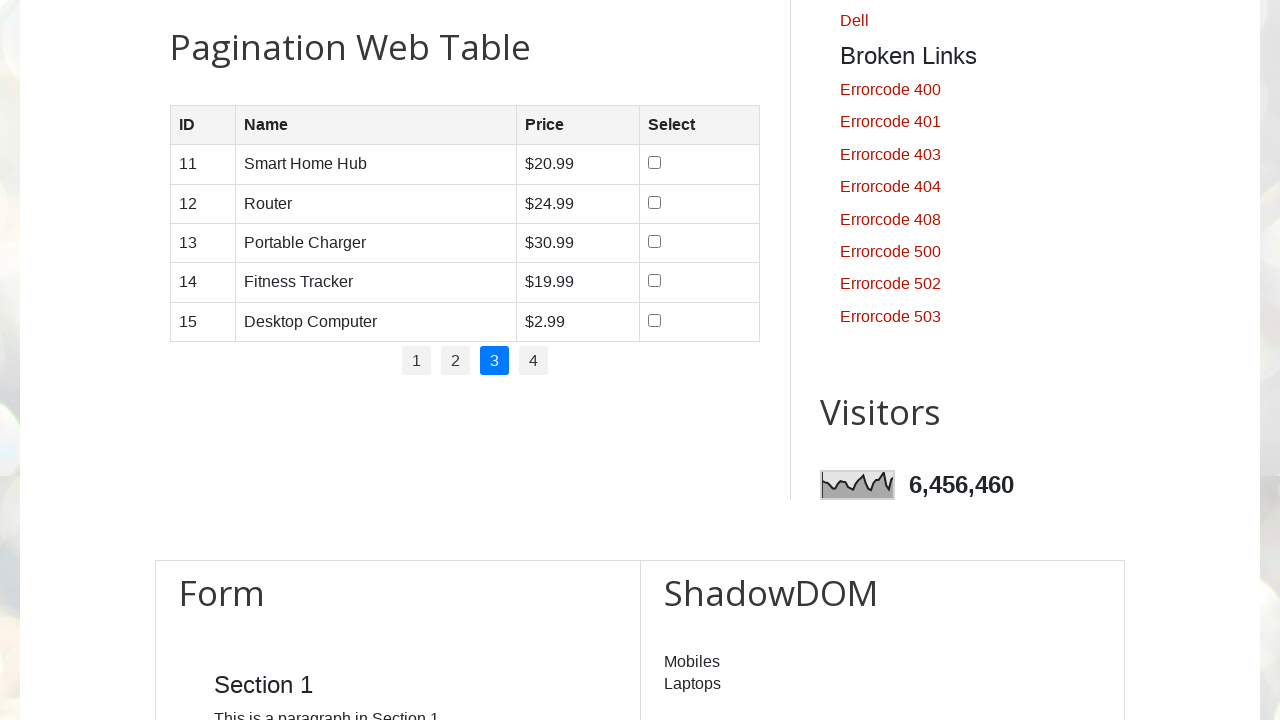

Verified price element exists for row 2 on page 3
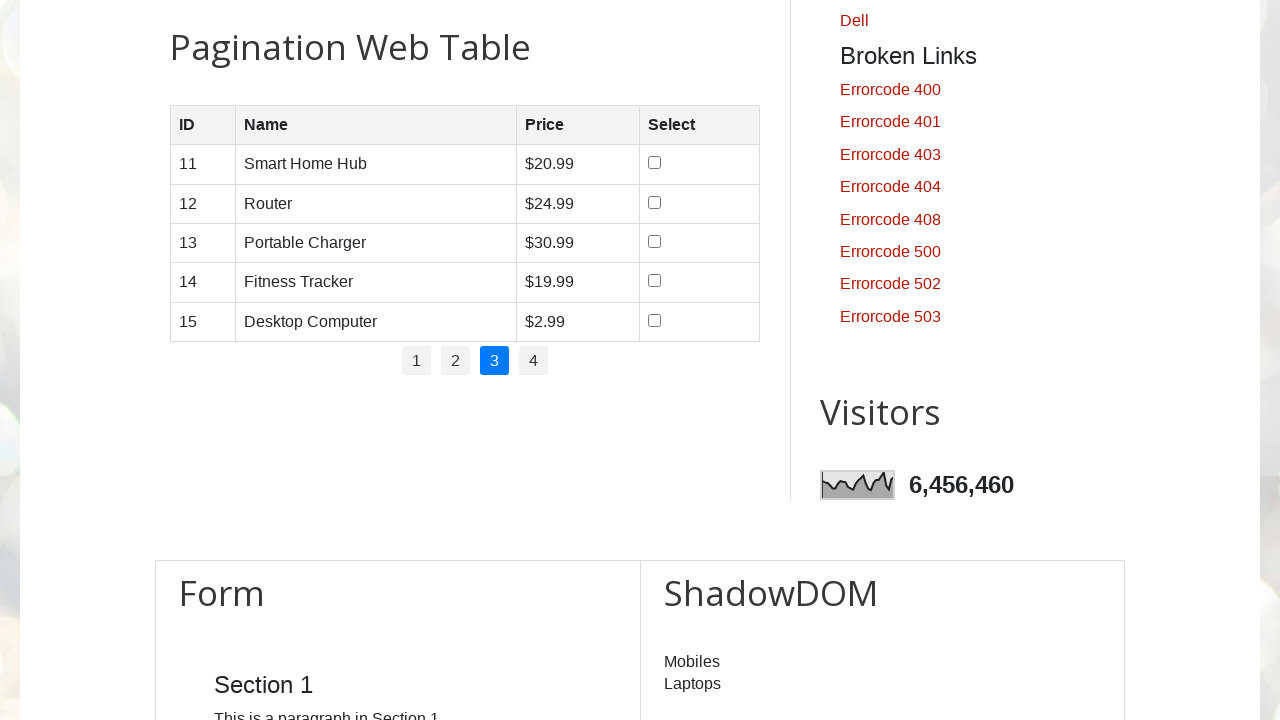

Verified product name element exists for row 2 on page 3
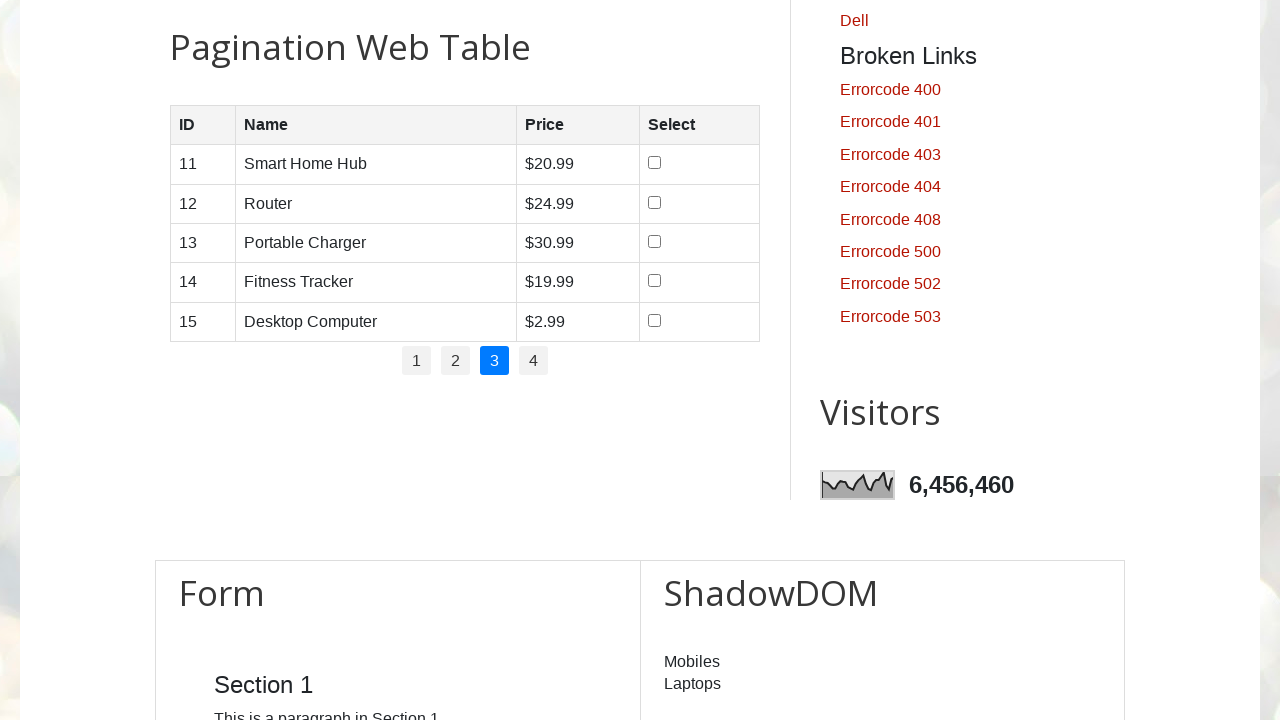

Verified price element exists for row 3 on page 3
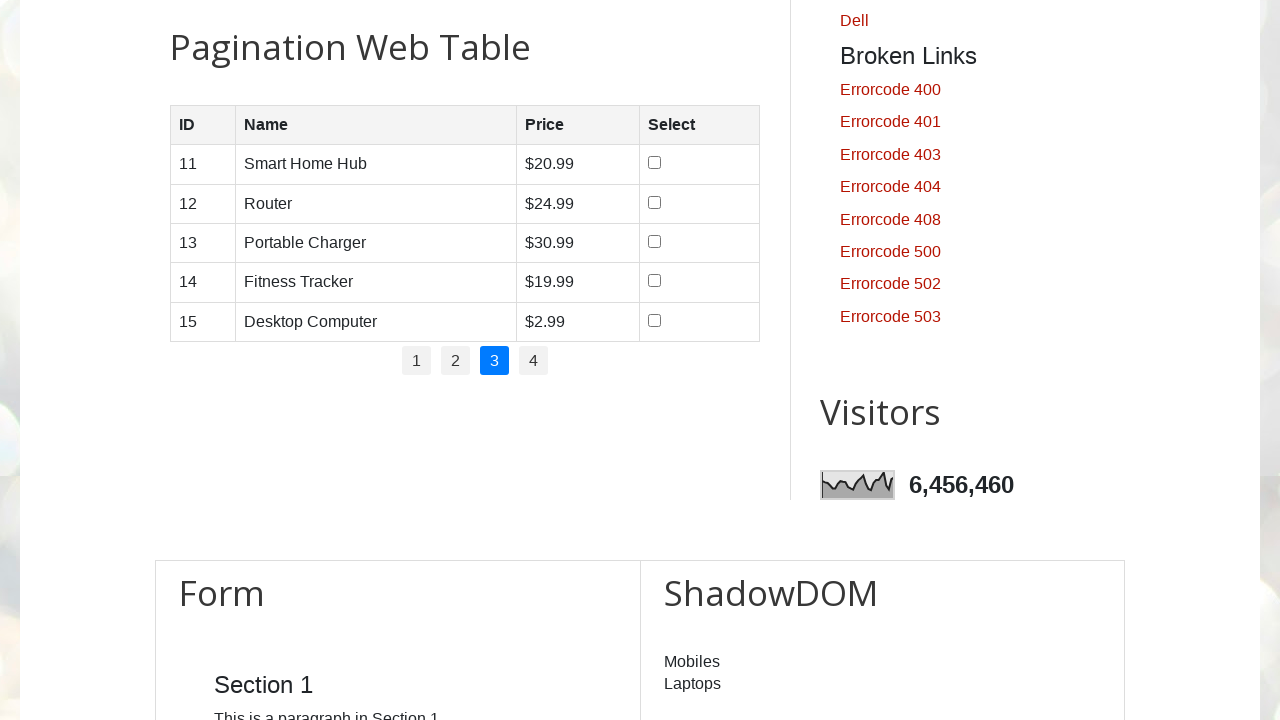

Verified product name element exists for row 3 on page 3
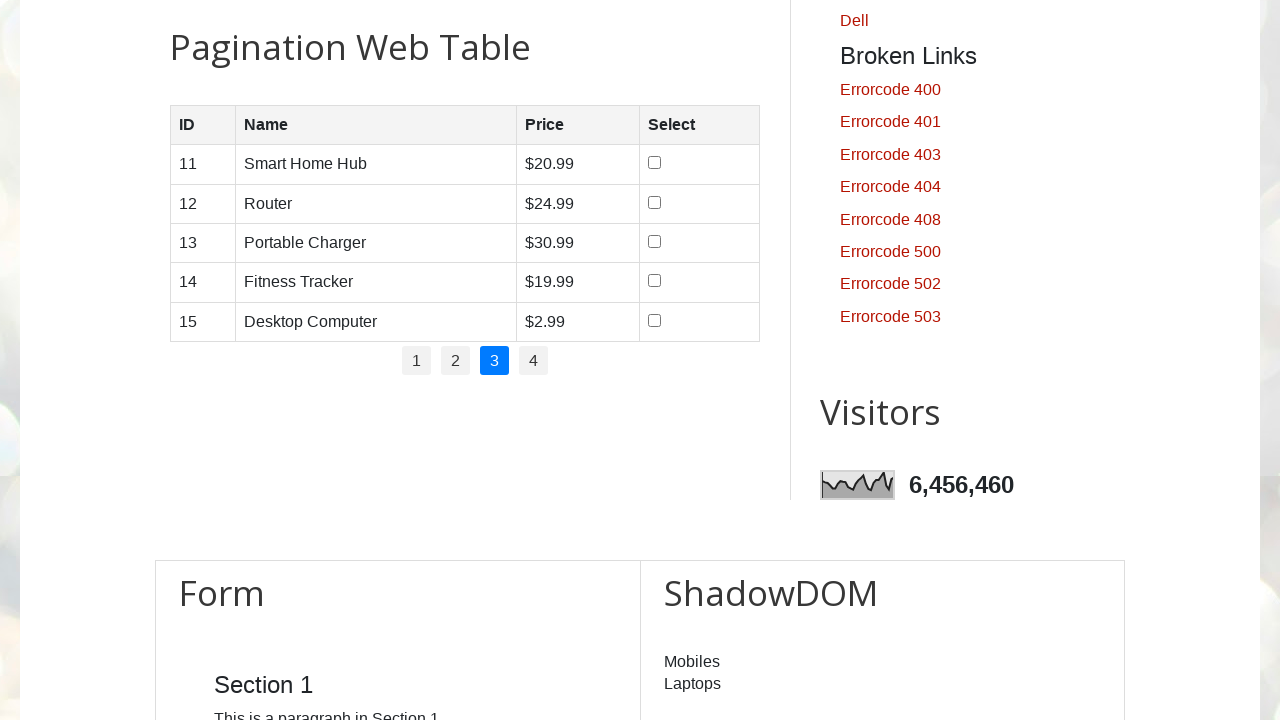

Verified price element exists for row 4 on page 3
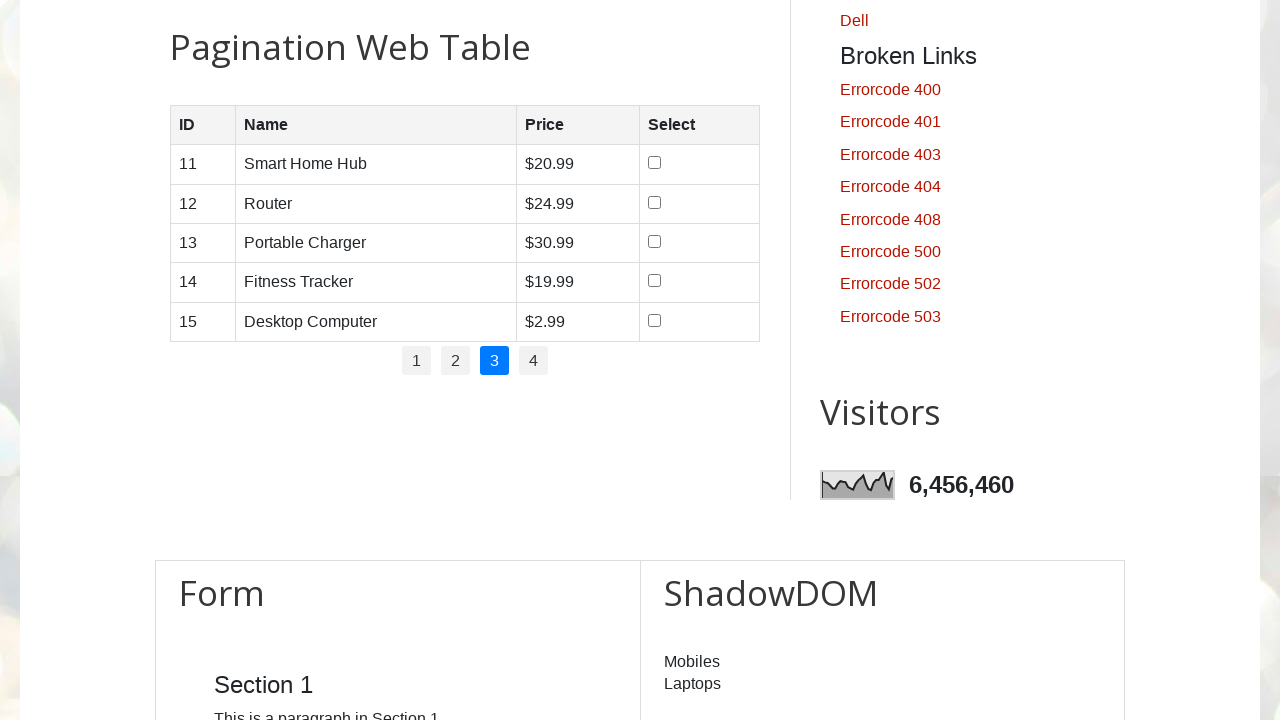

Verified product name element exists for row 4 on page 3
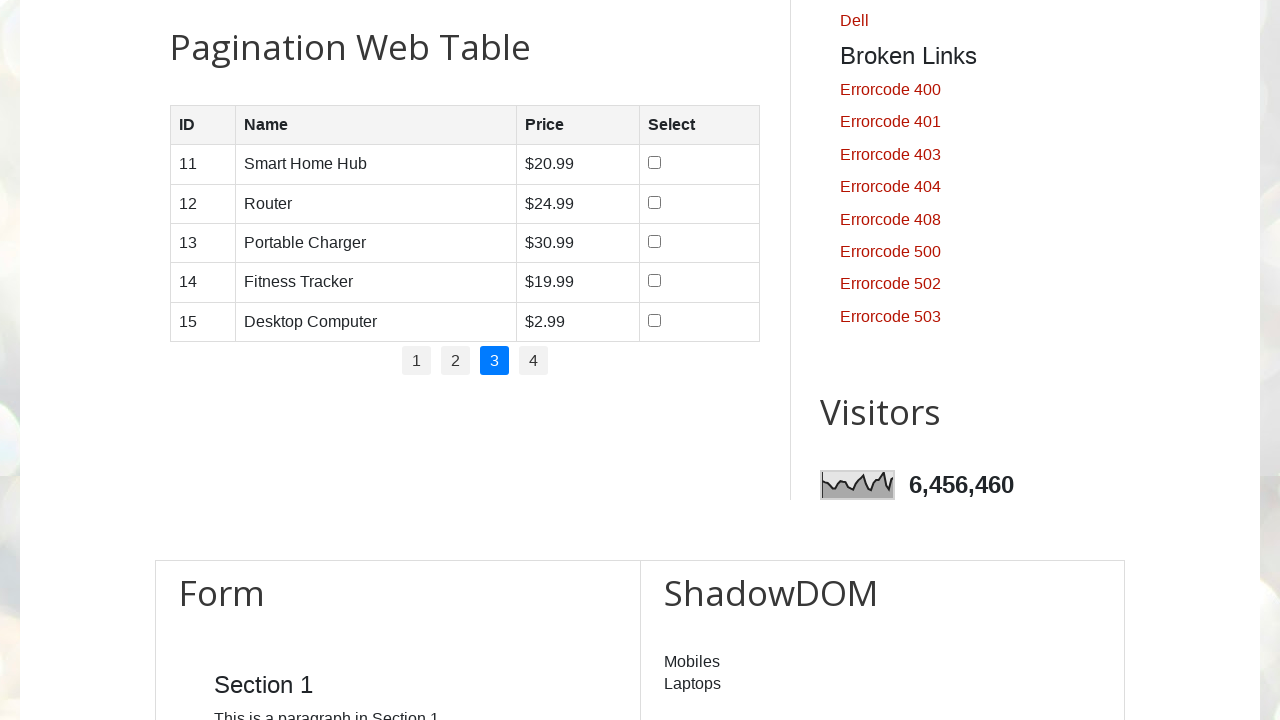

Verified price element exists for row 5 on page 3
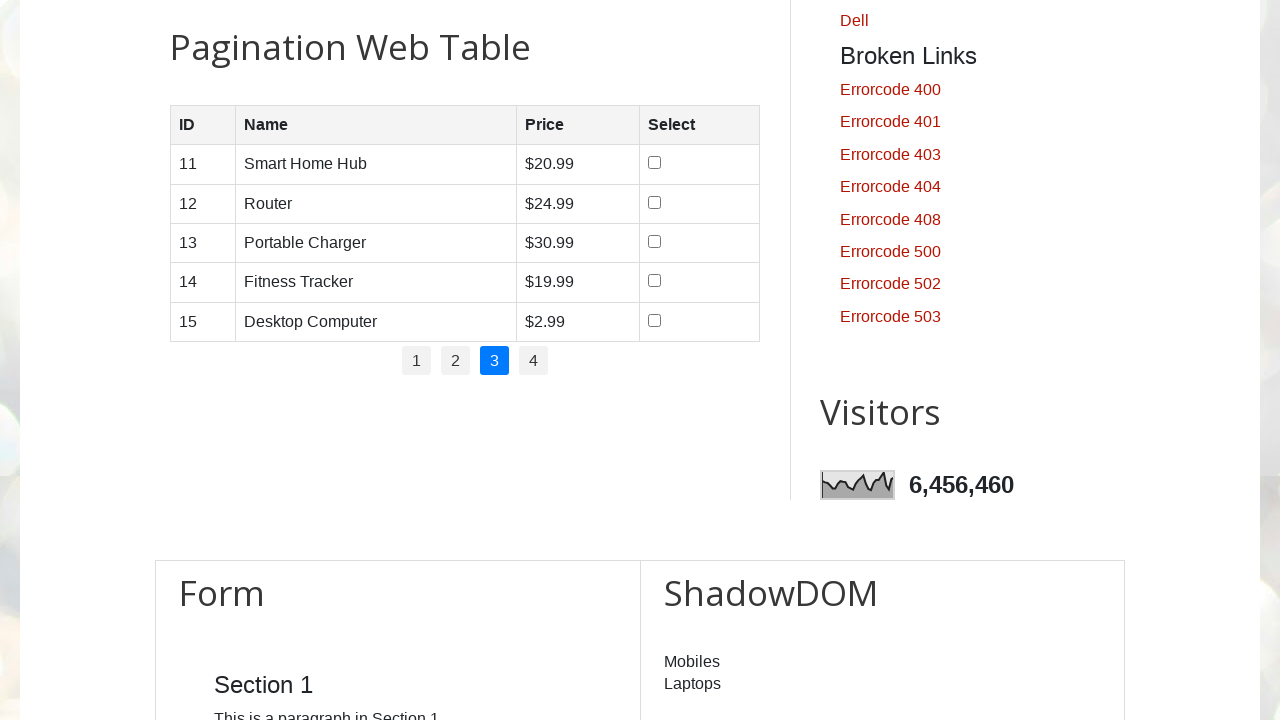

Verified product name element exists for row 5 on page 3
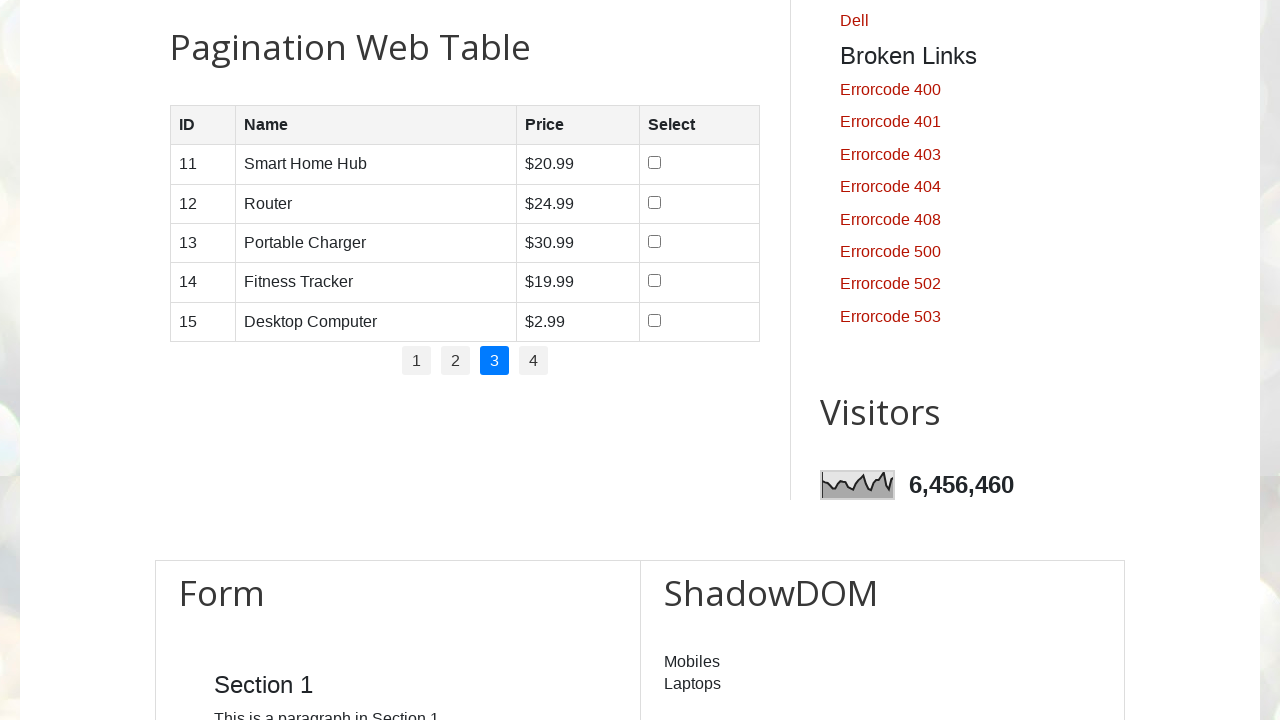

Clicked on pagination page 4 at (534, 361) on //ul[@id='pagination']/li[4]
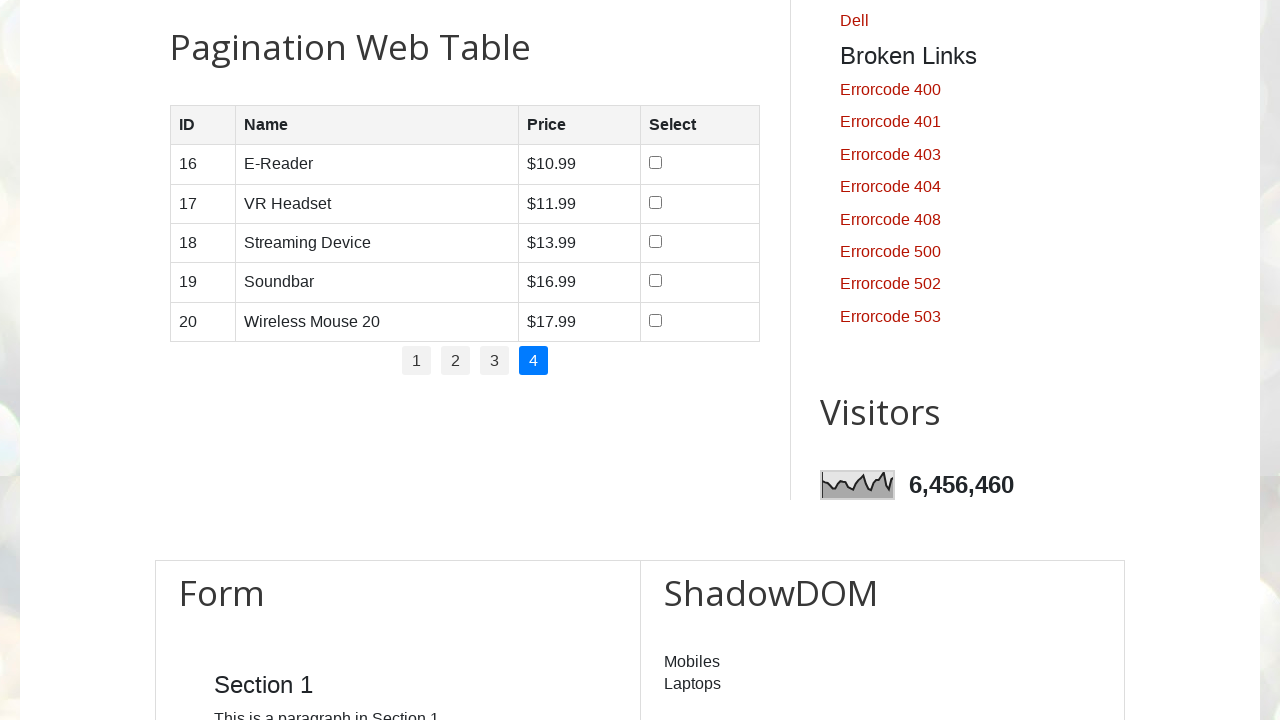

Waited for table to update on page 4
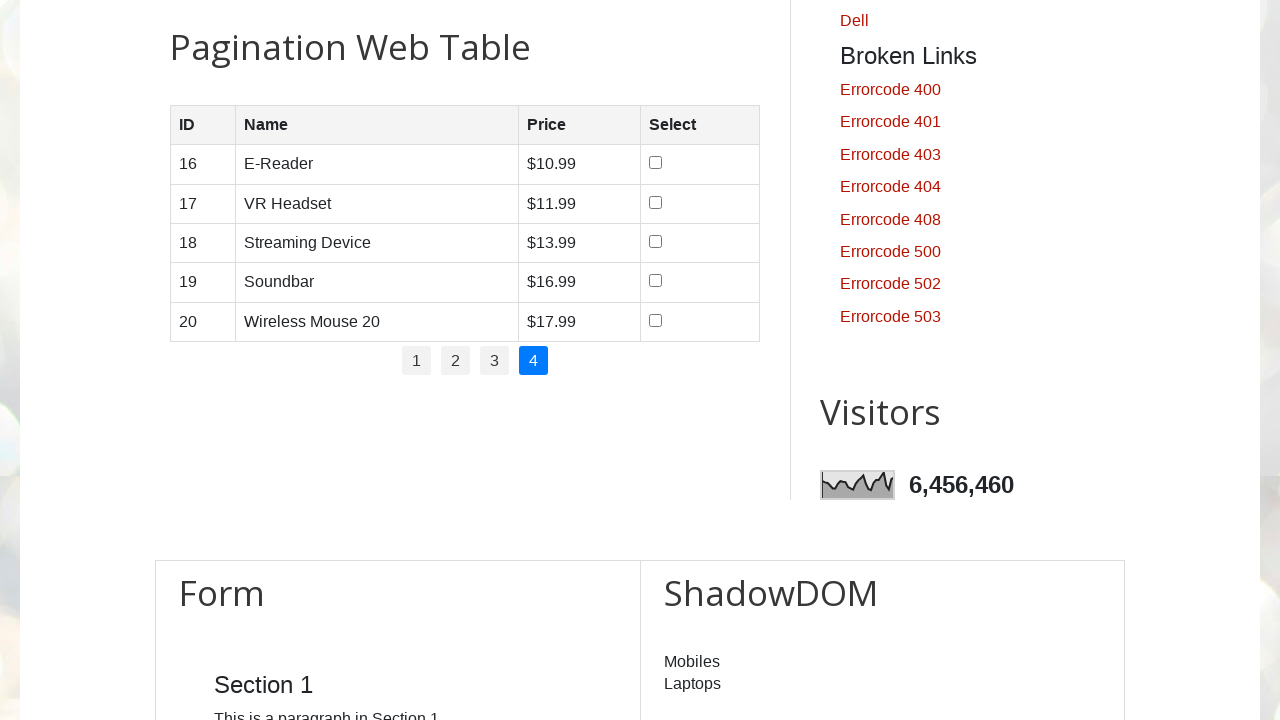

Confirmed product table rows are loaded on page 4
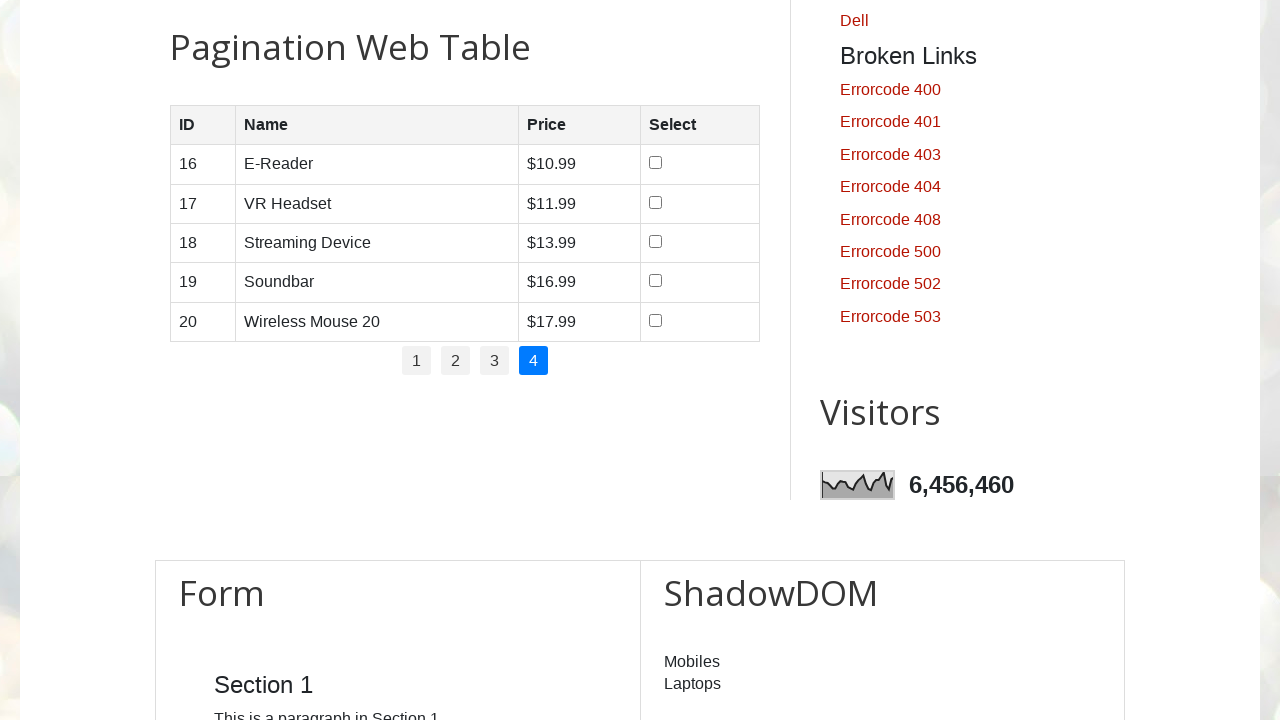

Retrieved all product rows from page 4 (total: 5 rows)
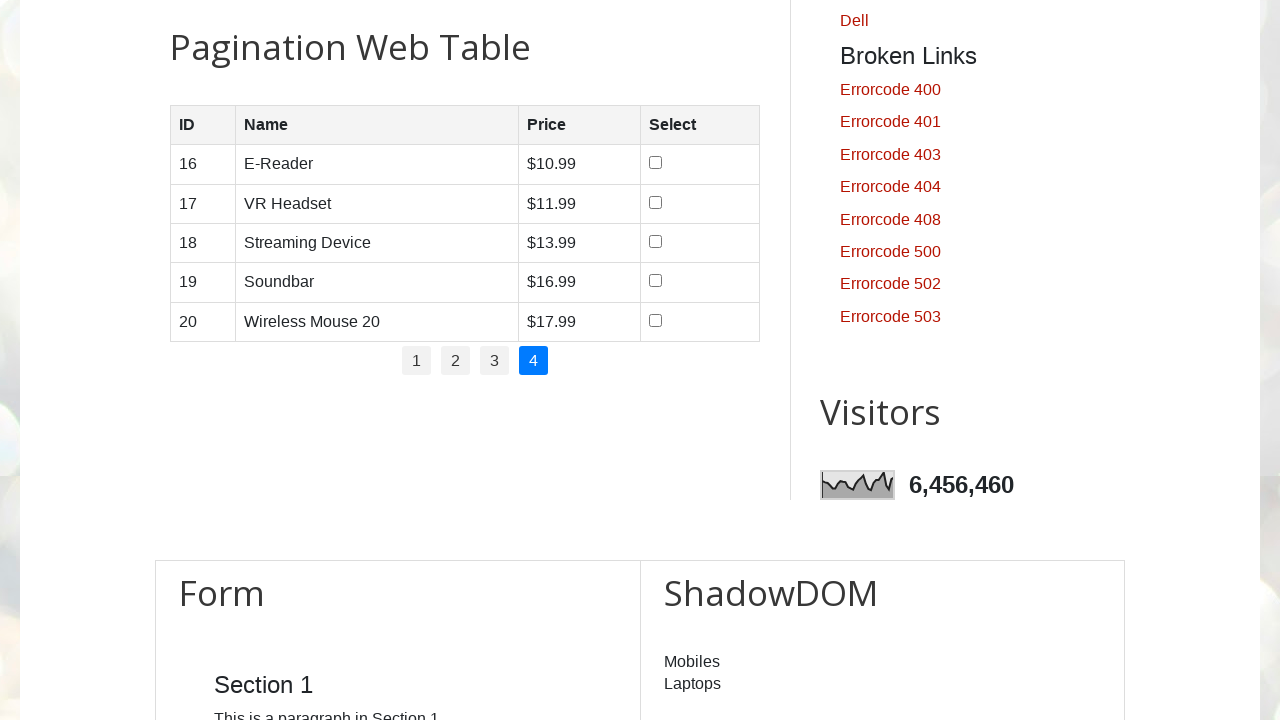

Verified price element exists for row 1 on page 4
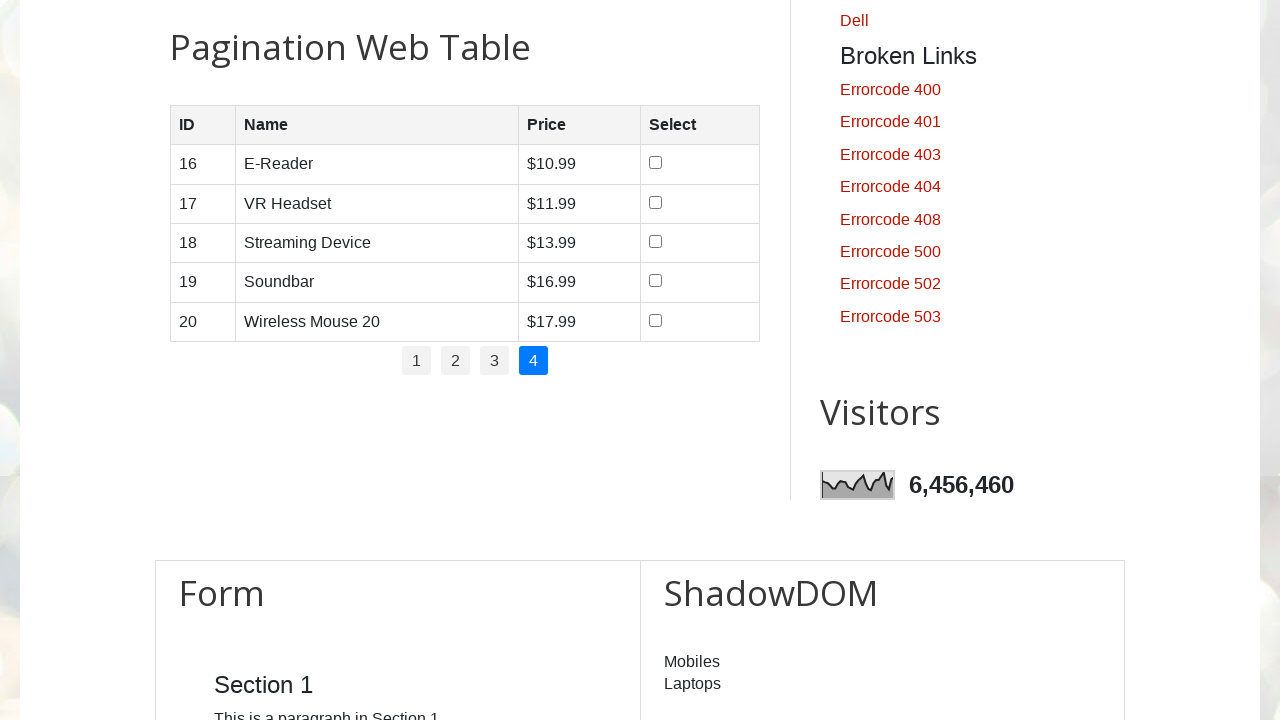

Verified product name element exists for row 1 on page 4
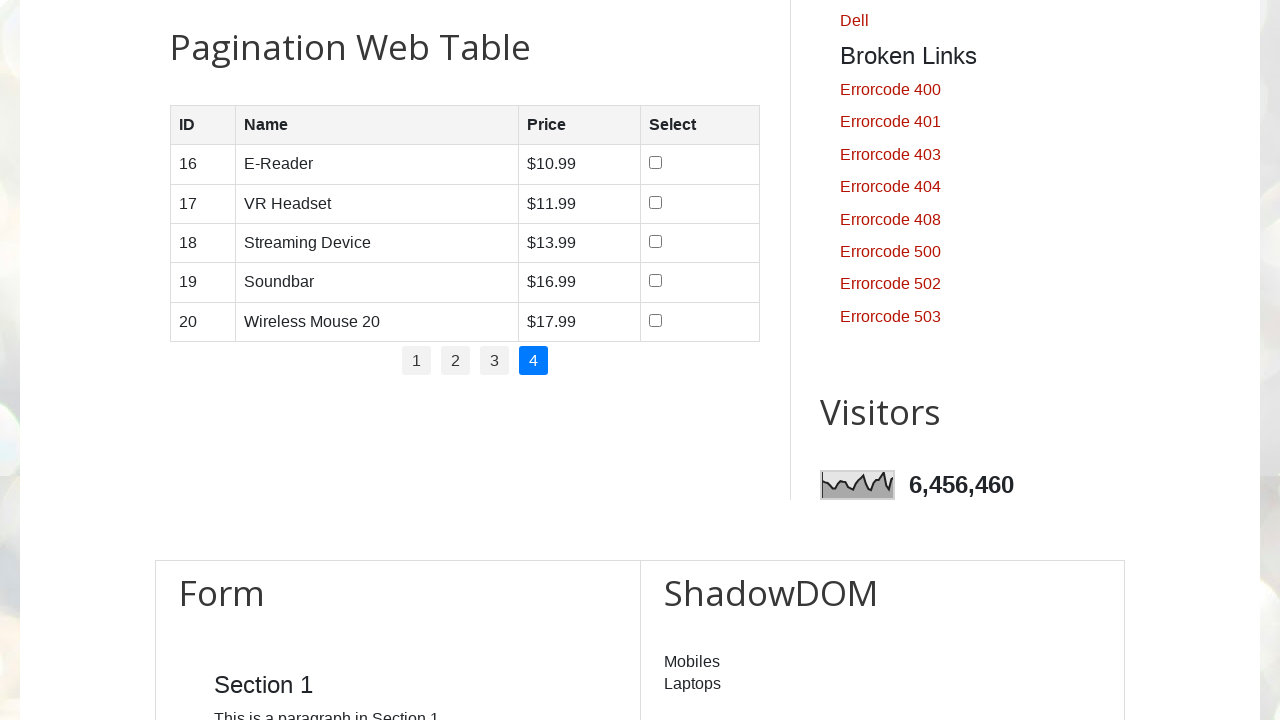

Verified price element exists for row 2 on page 4
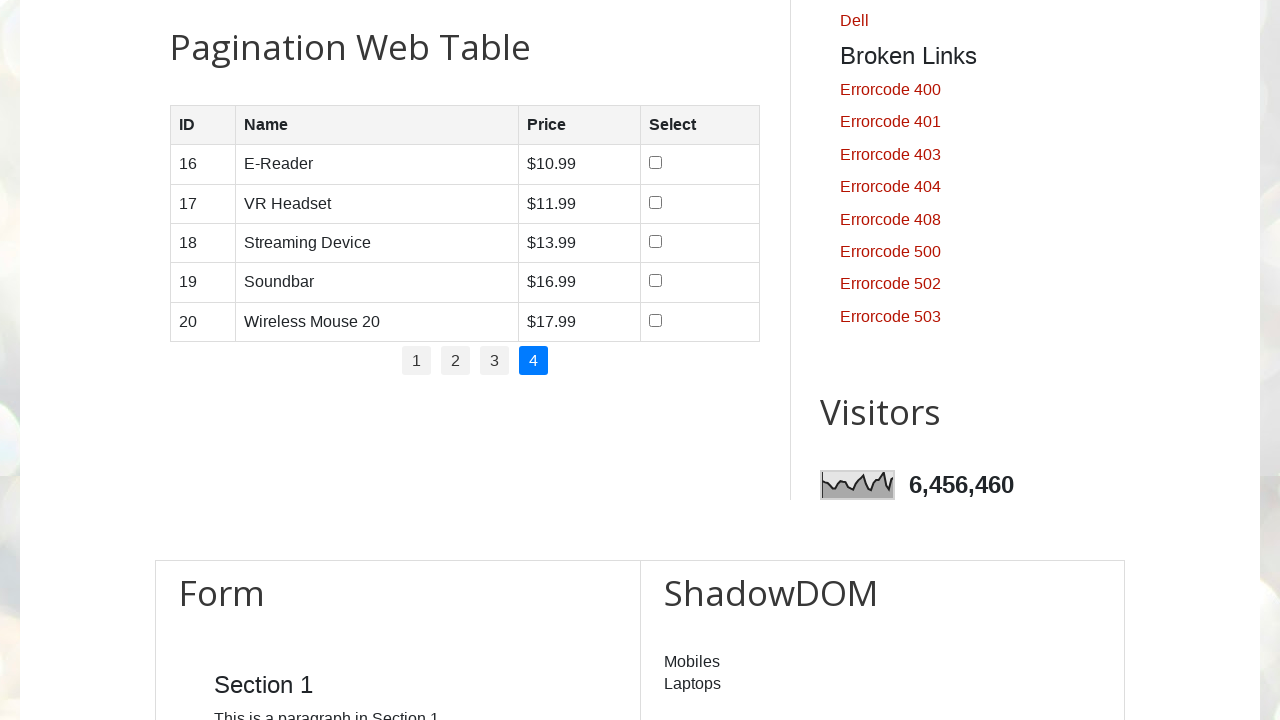

Verified product name element exists for row 2 on page 4
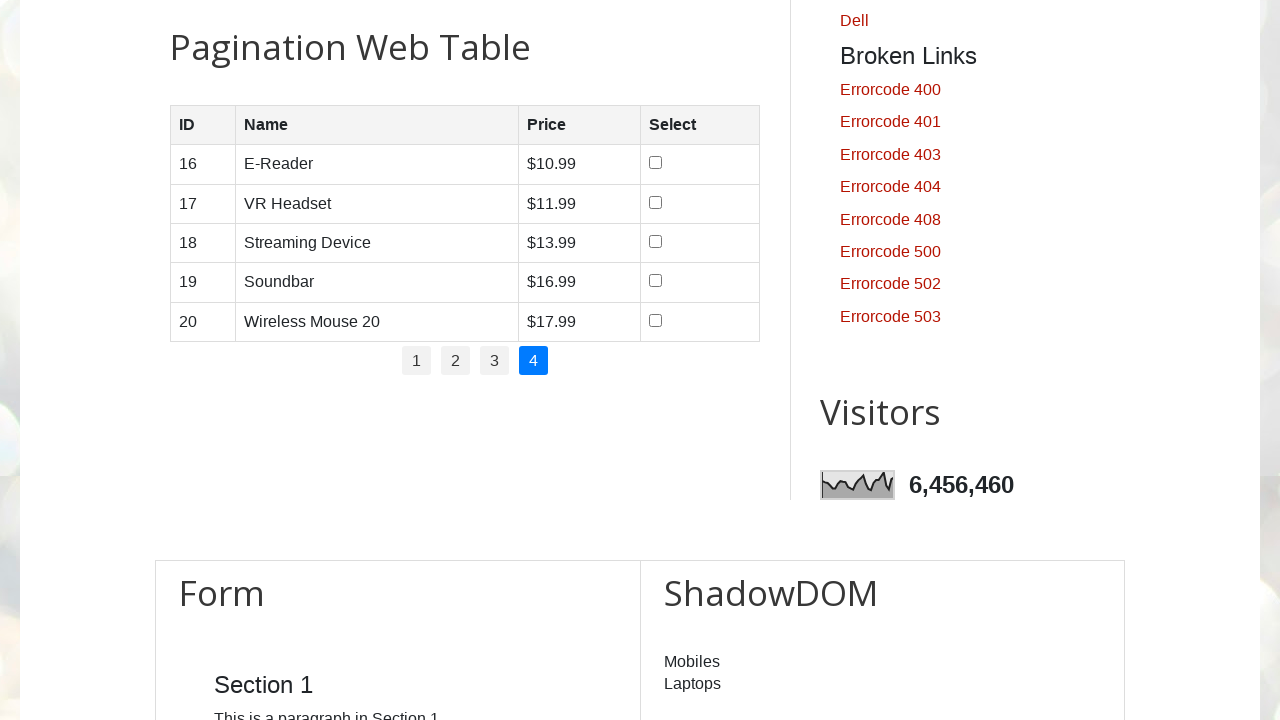

Verified price element exists for row 3 on page 4
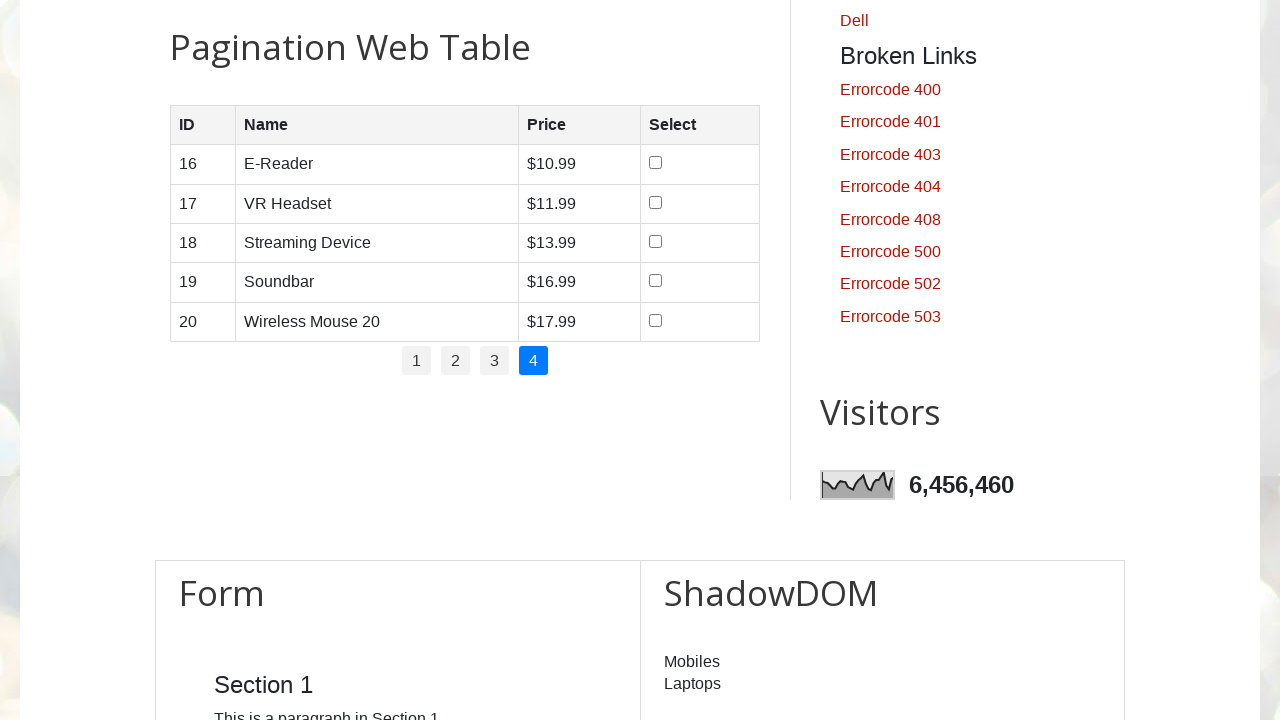

Verified product name element exists for row 3 on page 4
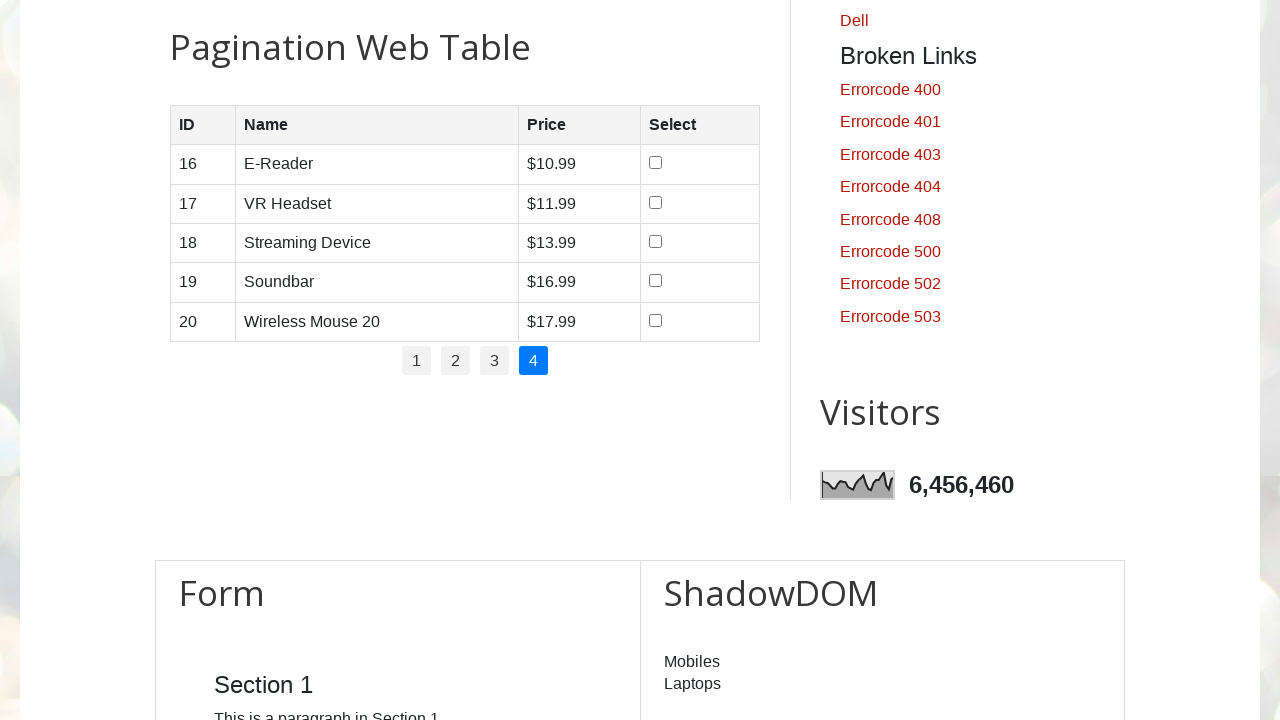

Verified price element exists for row 4 on page 4
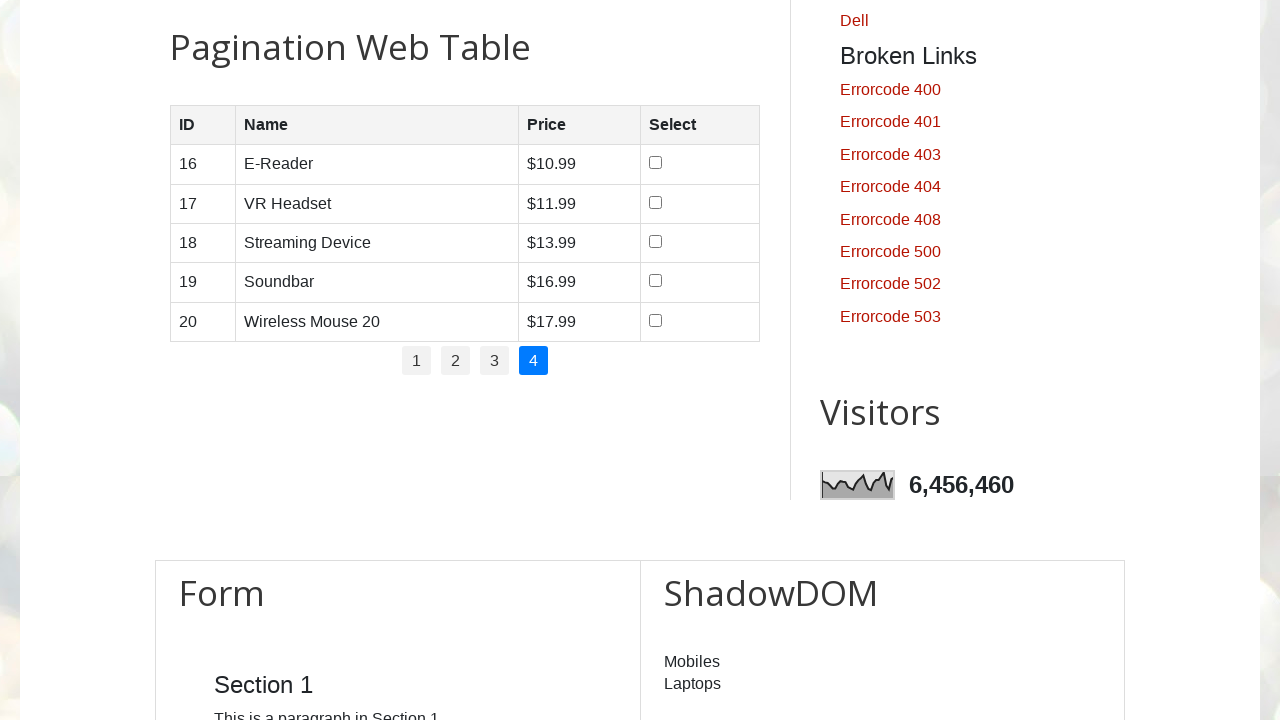

Verified product name element exists for row 4 on page 4
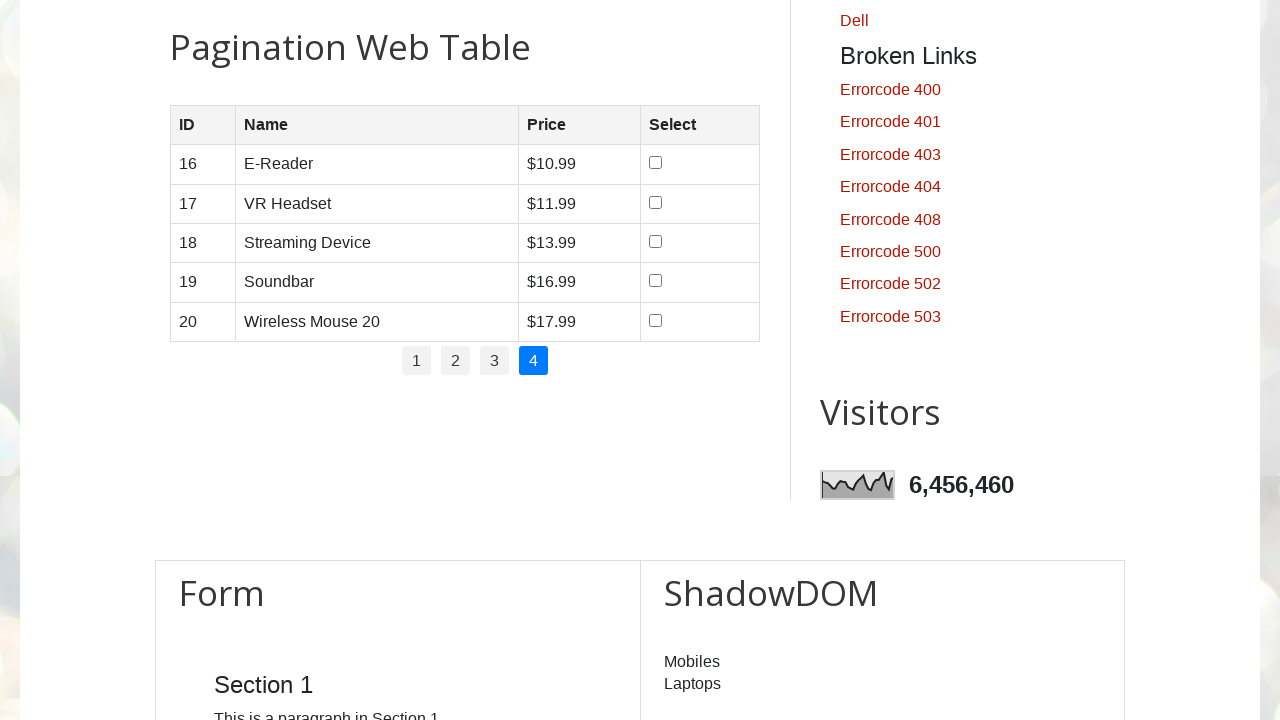

Verified price element exists for row 5 on page 4
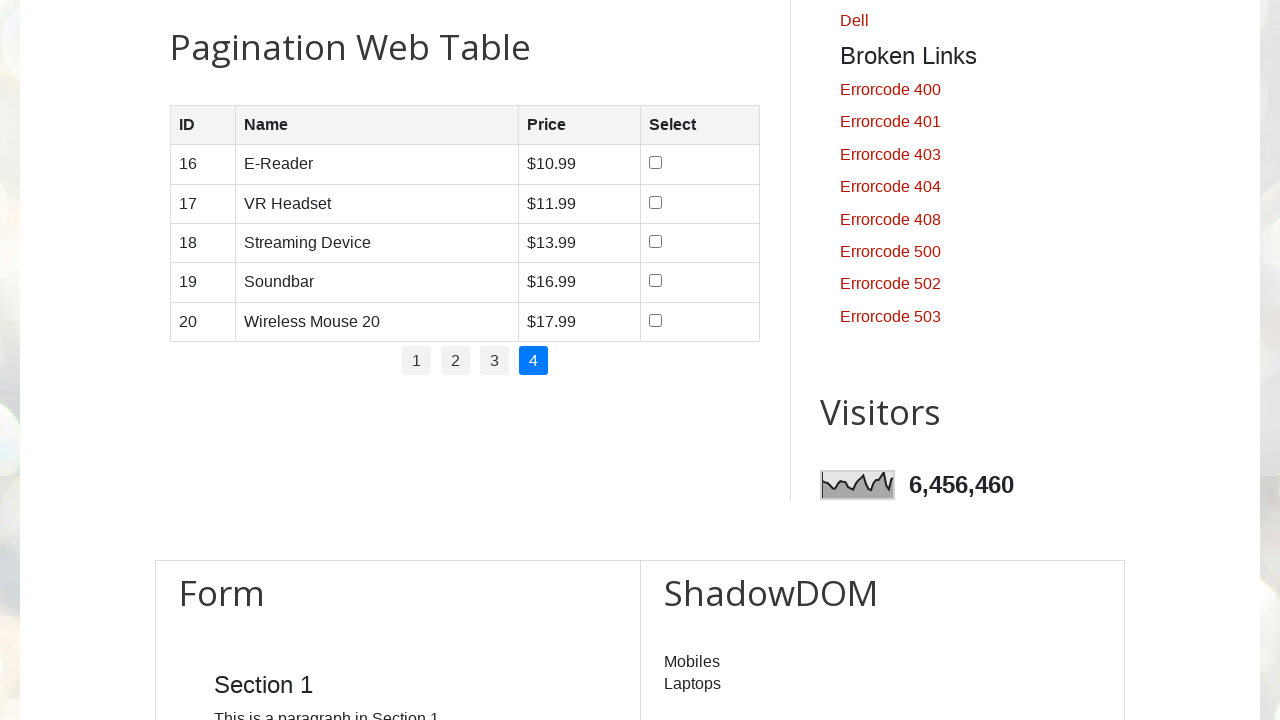

Verified product name element exists for row 5 on page 4
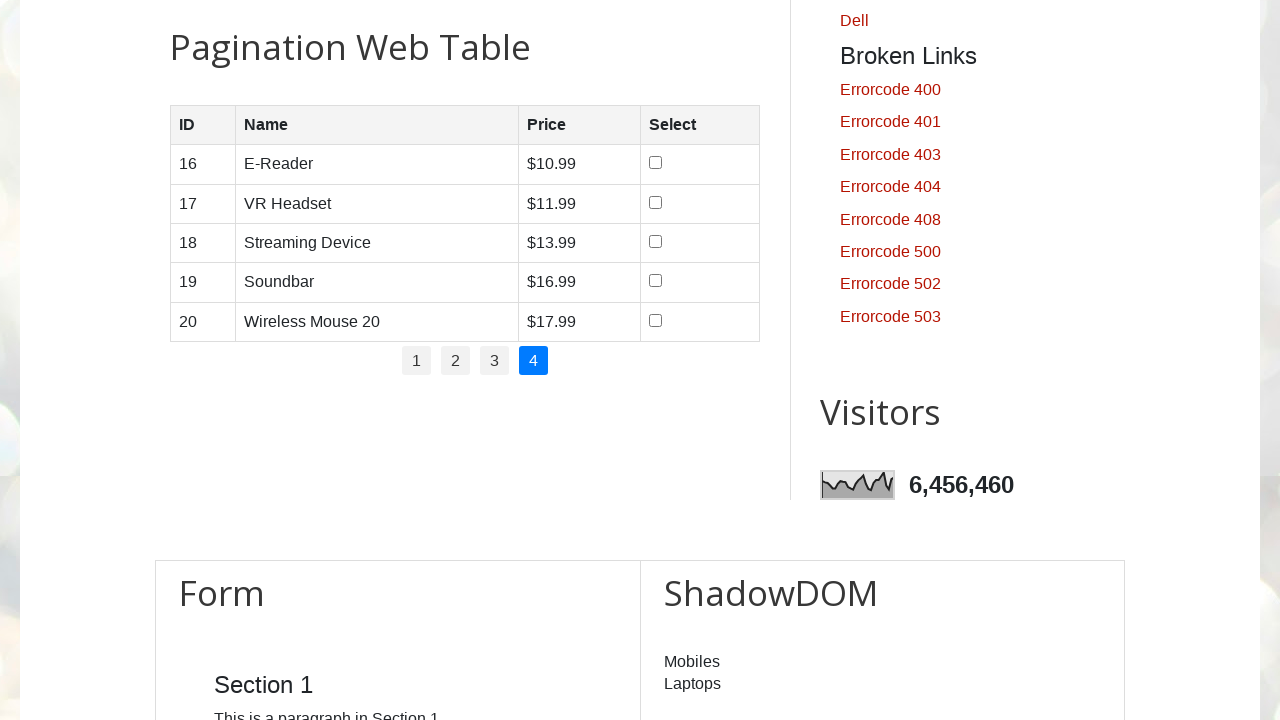

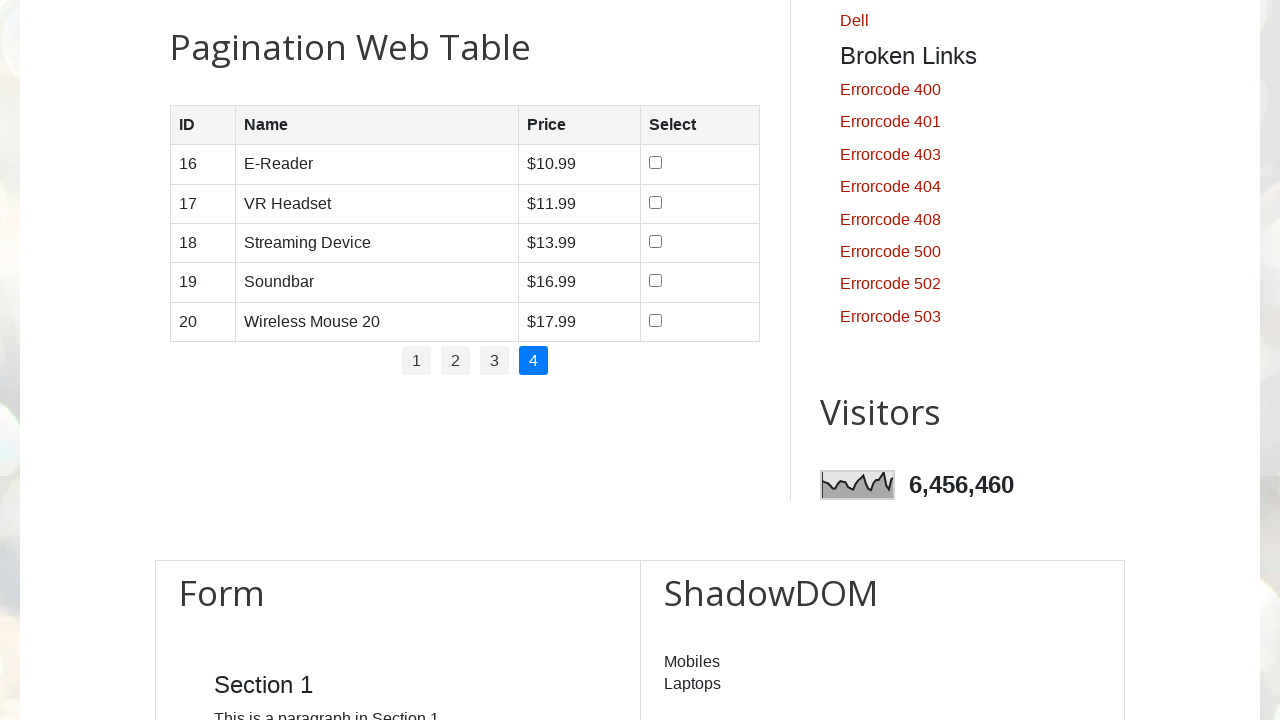